Navigates to an automation practice page and locates all footer links to verify they are present and accessible

Starting URL: https://www.rahulshettyacademy.com/AutomationPractice/

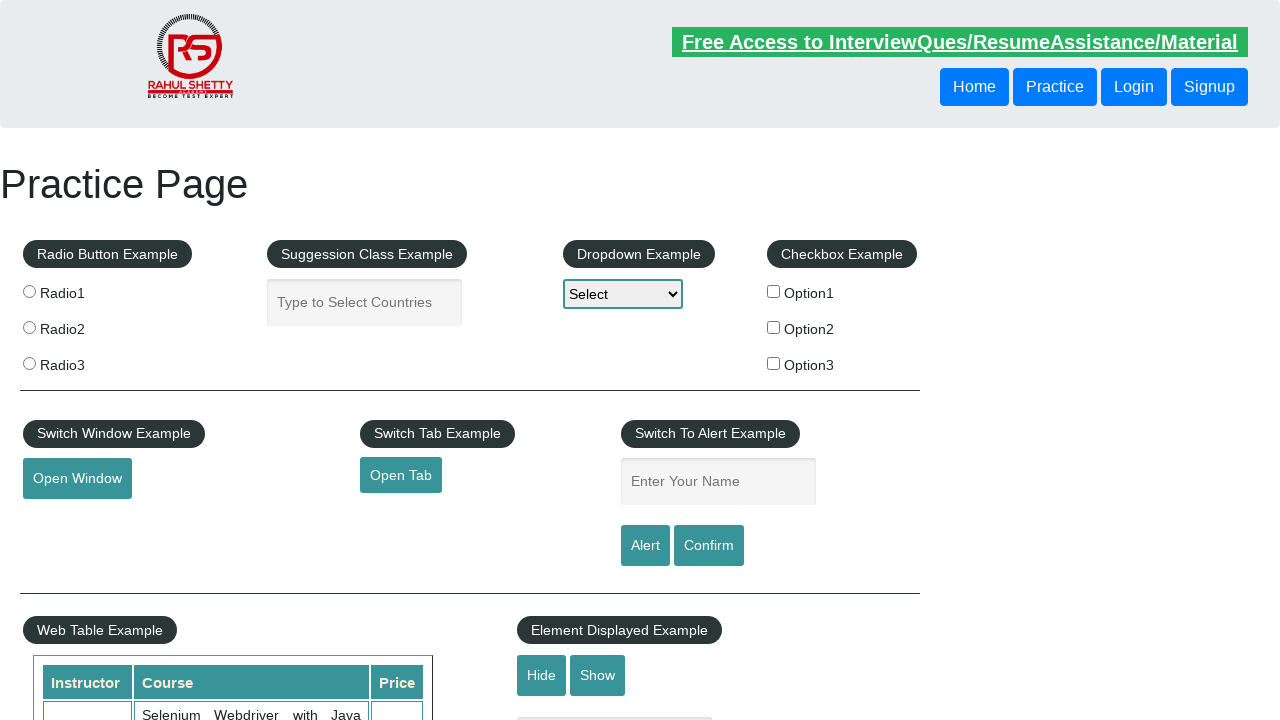

Waited for footer links to load
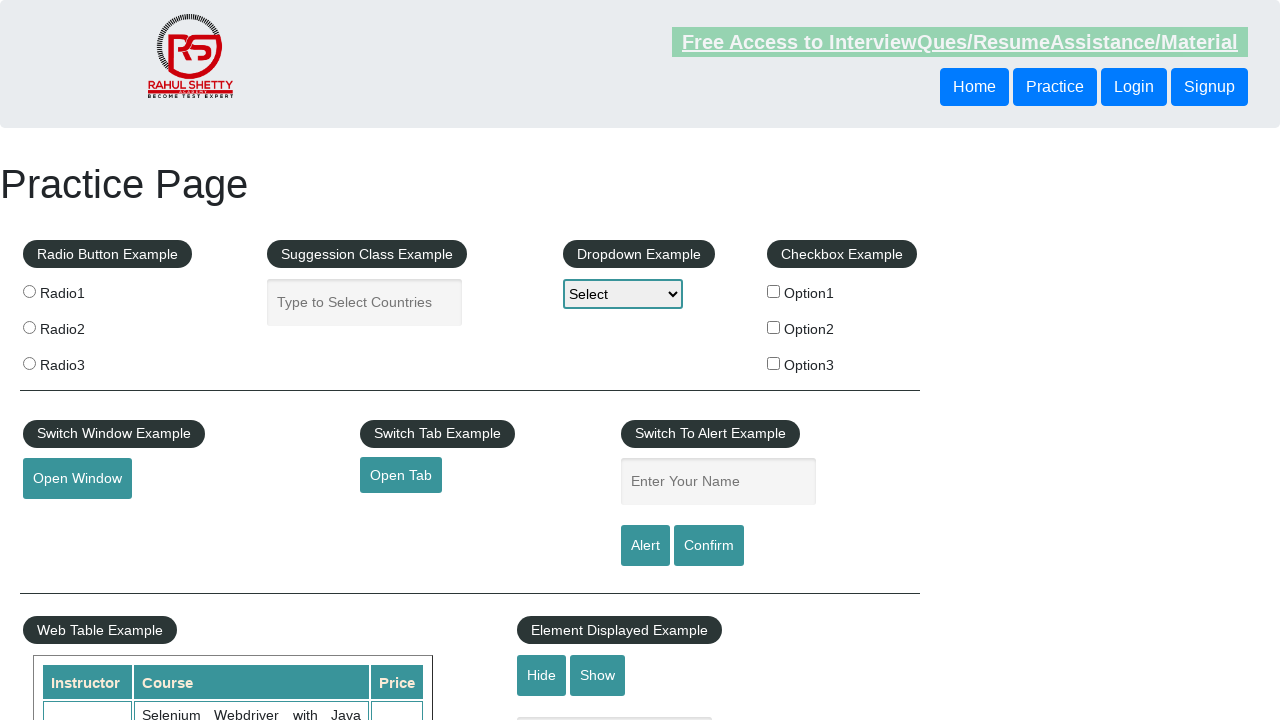

Retrieved all footer links from the page
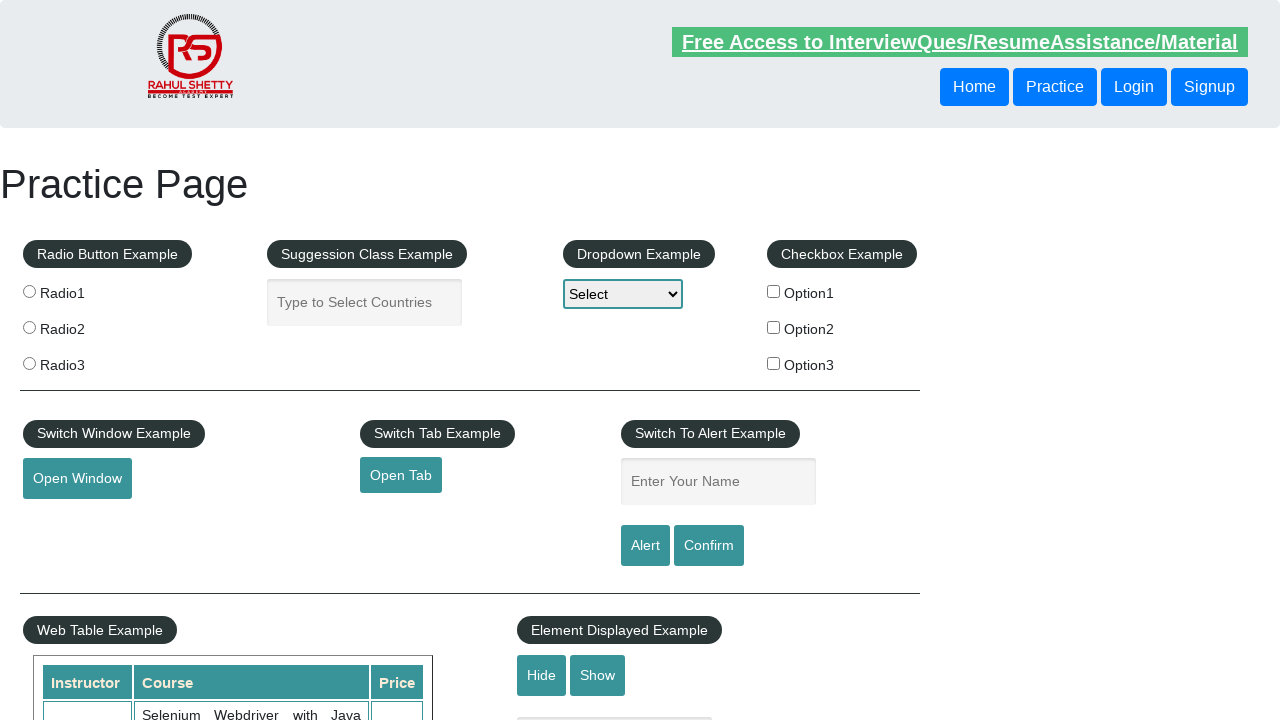

Retrieved href attribute from footer link
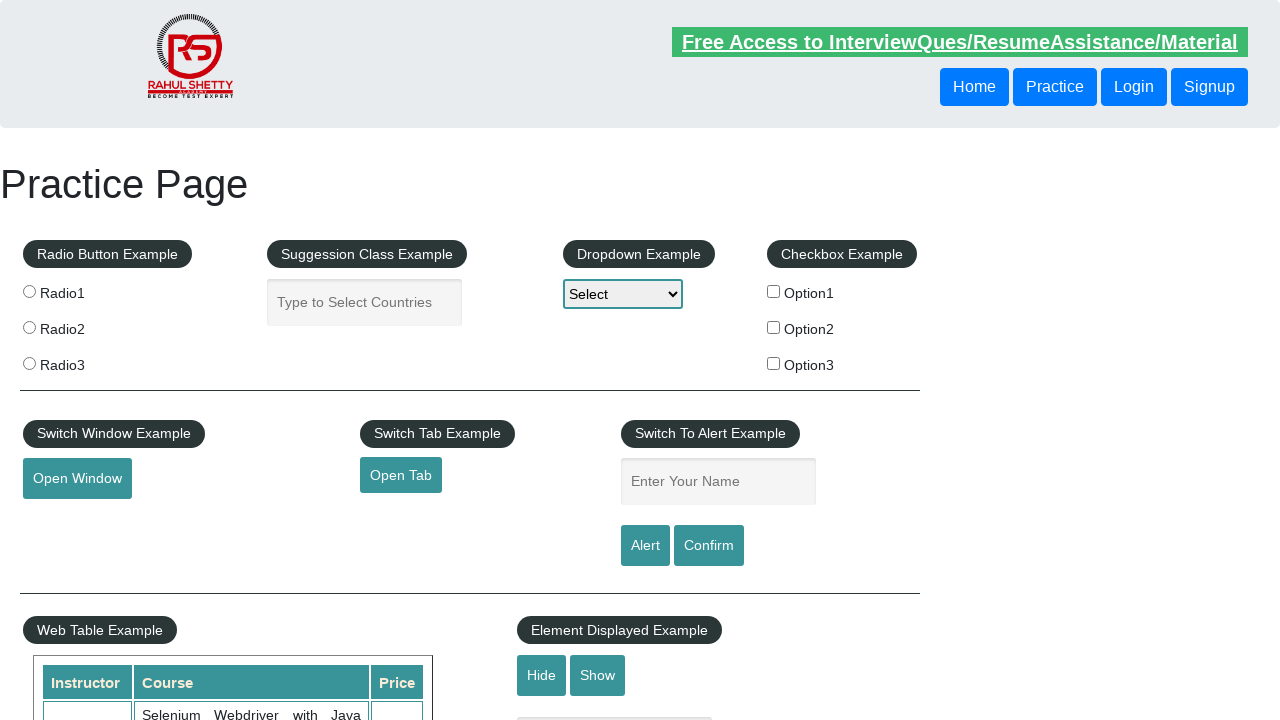

Retrieved text from footer link: 'Discount Coupons'
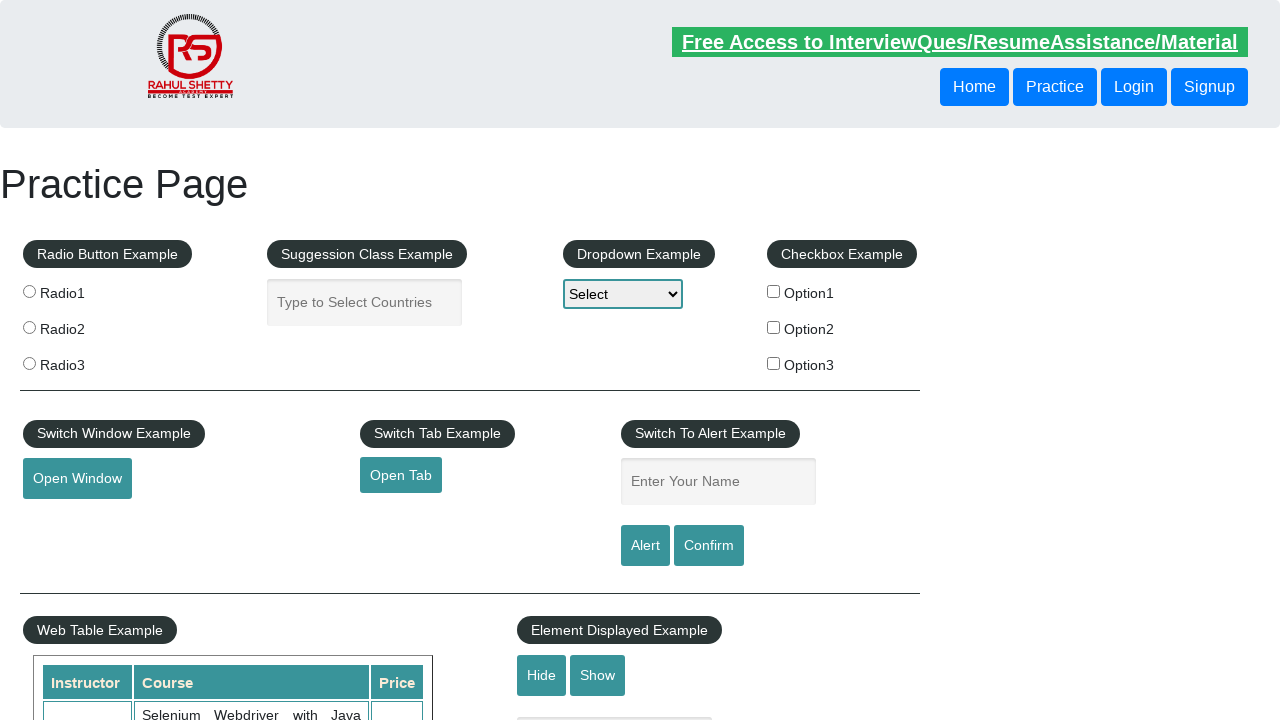

Verified footer link 'Discount Coupons' has valid href attribute: '#'
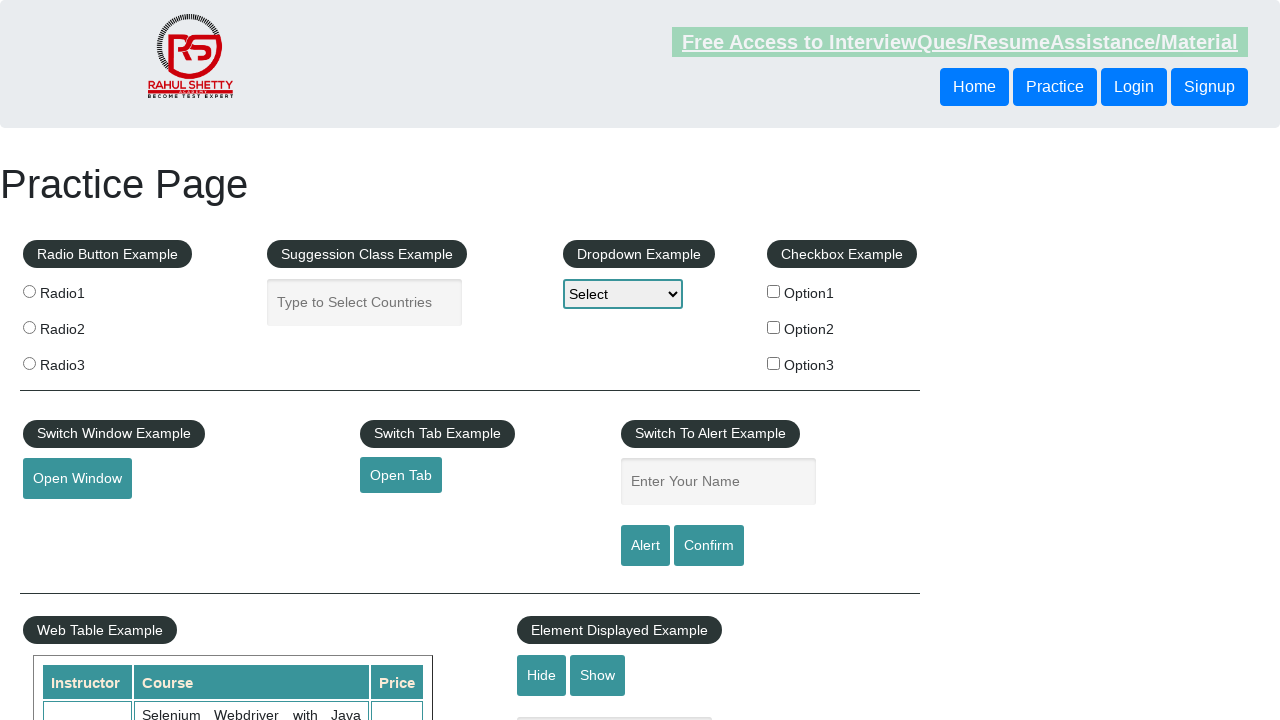

Retrieved href attribute from footer link
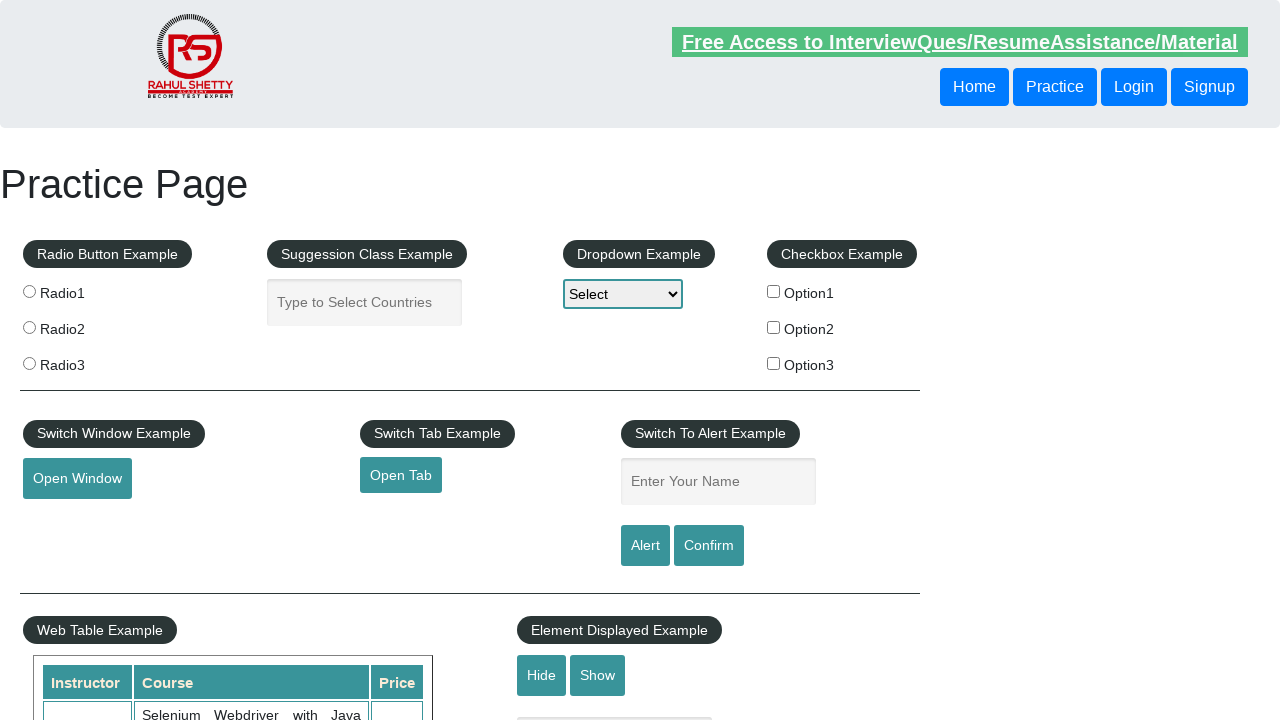

Retrieved text from footer link: 'REST API'
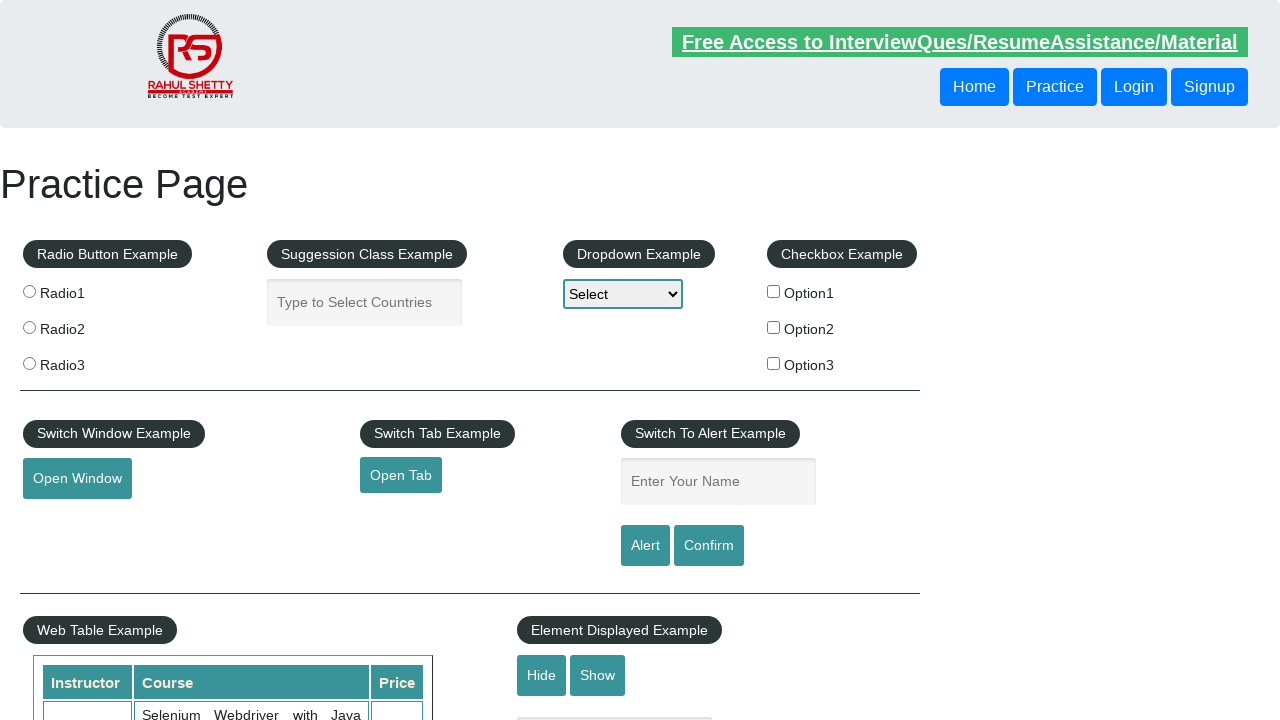

Verified footer link 'REST API' has valid href attribute: 'http://www.restapitutorial.com/'
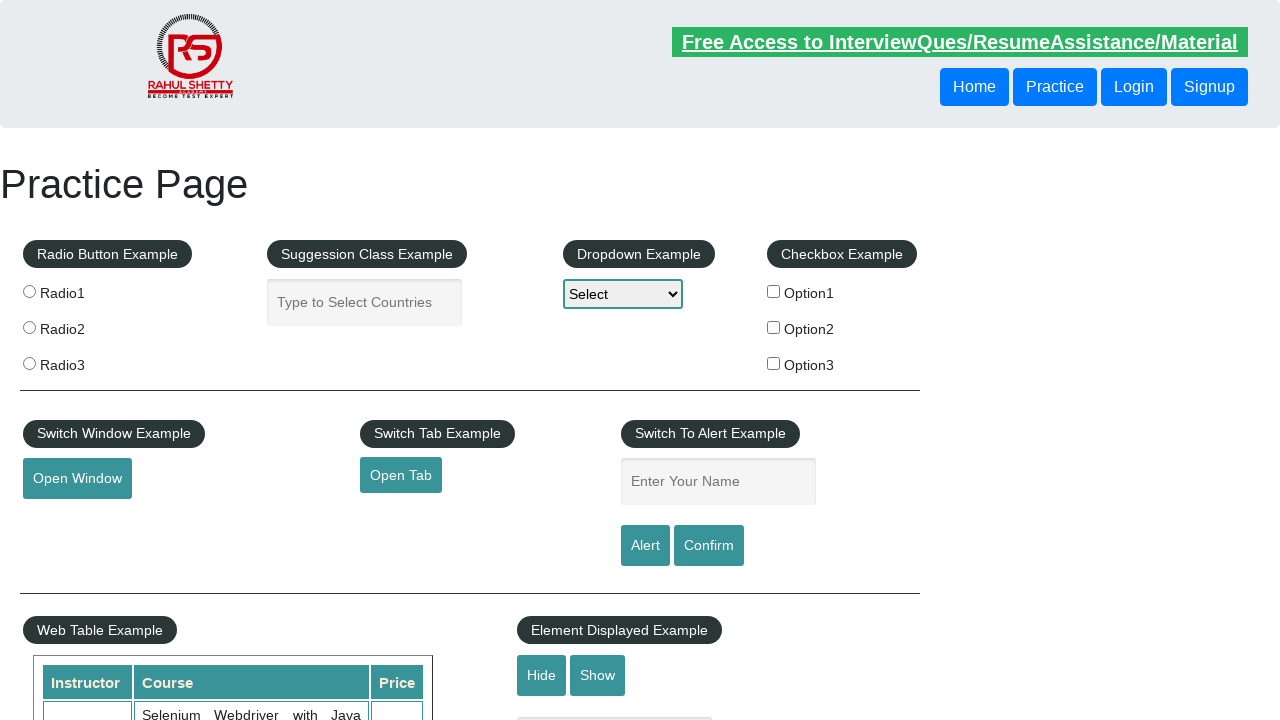

Retrieved href attribute from footer link
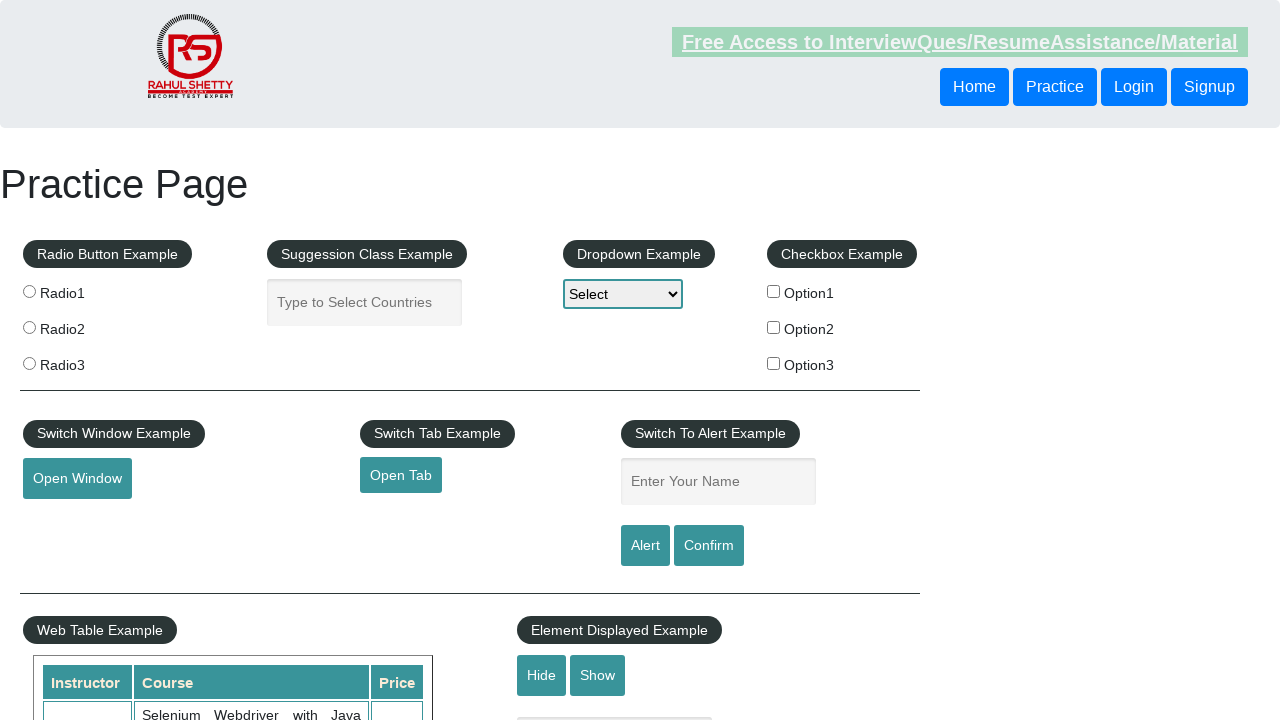

Retrieved text from footer link: 'SoapUI'
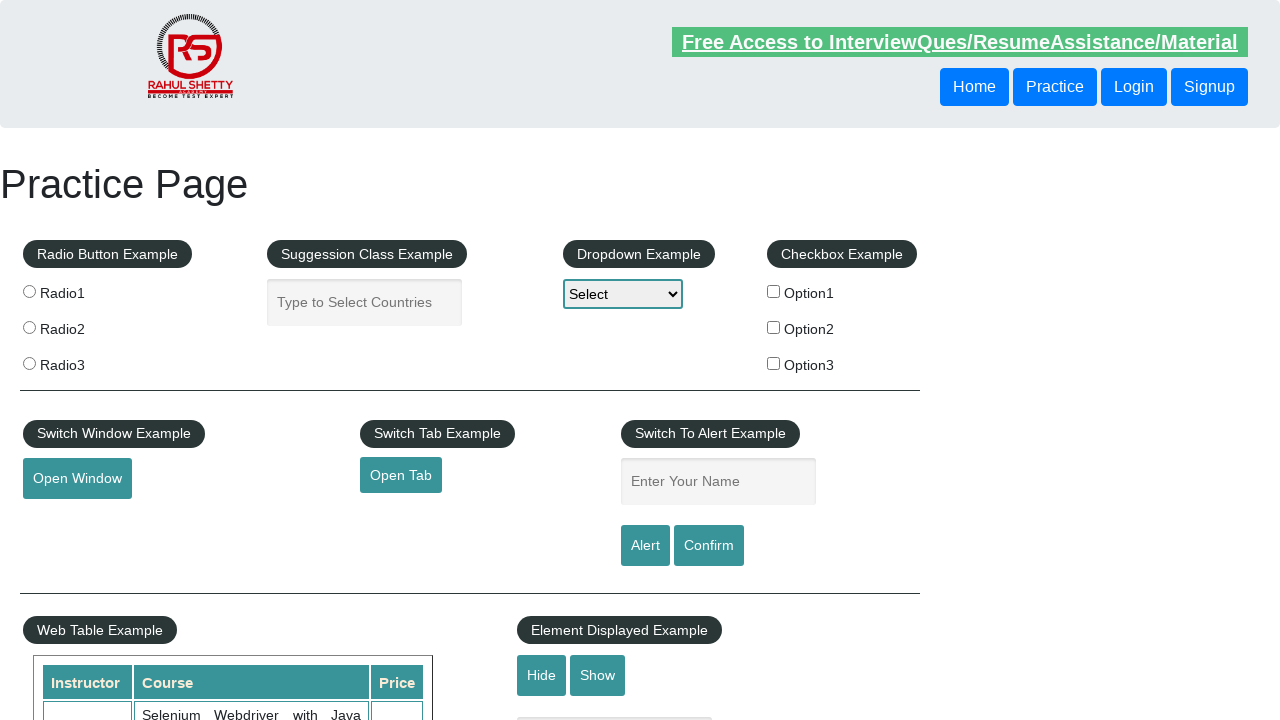

Verified footer link 'SoapUI' has valid href attribute: 'https://www.soapui.org/'
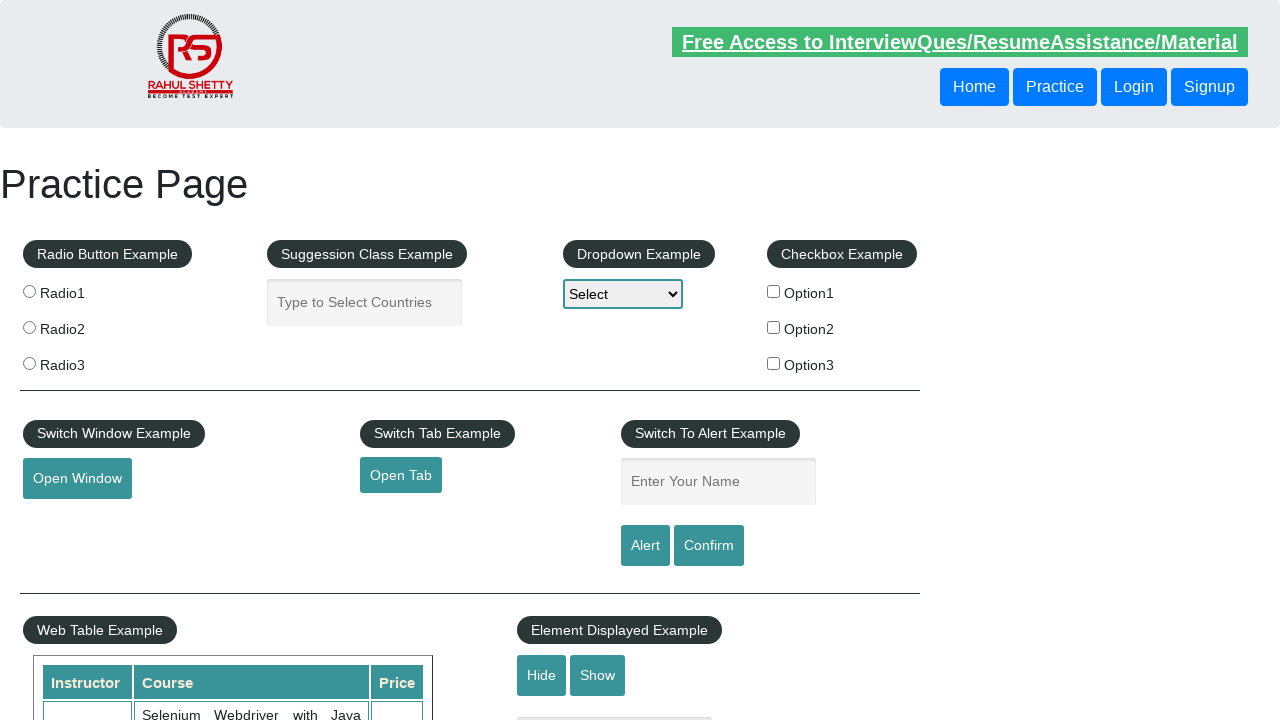

Retrieved href attribute from footer link
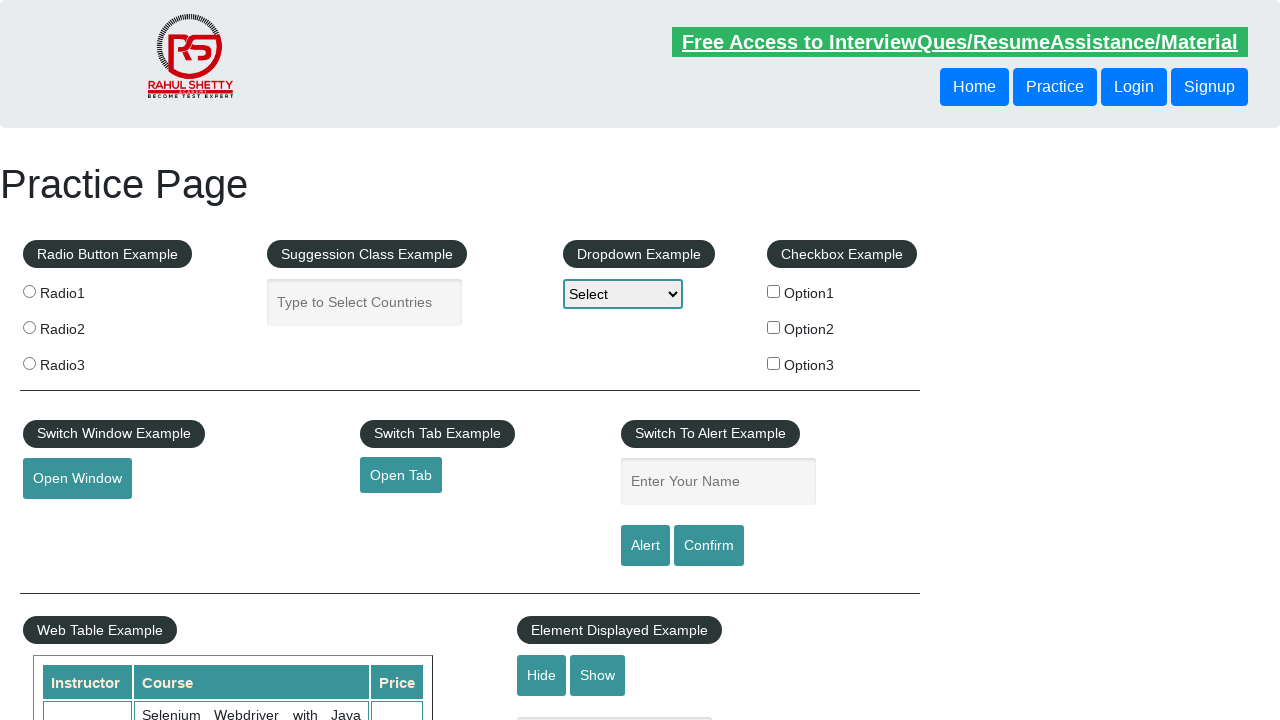

Retrieved text from footer link: 'Appium'
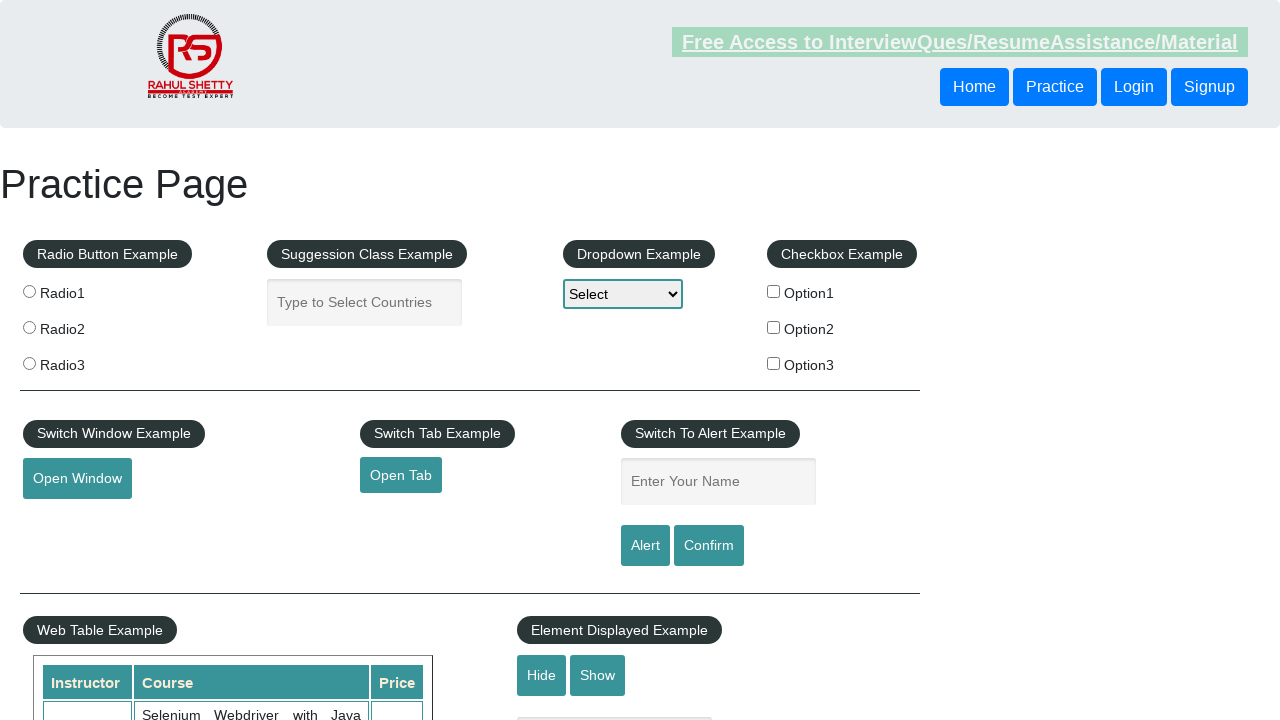

Verified footer link 'Appium' has valid href attribute: 'https://courses.rahulshettyacademy.com/p/appium-tutorial'
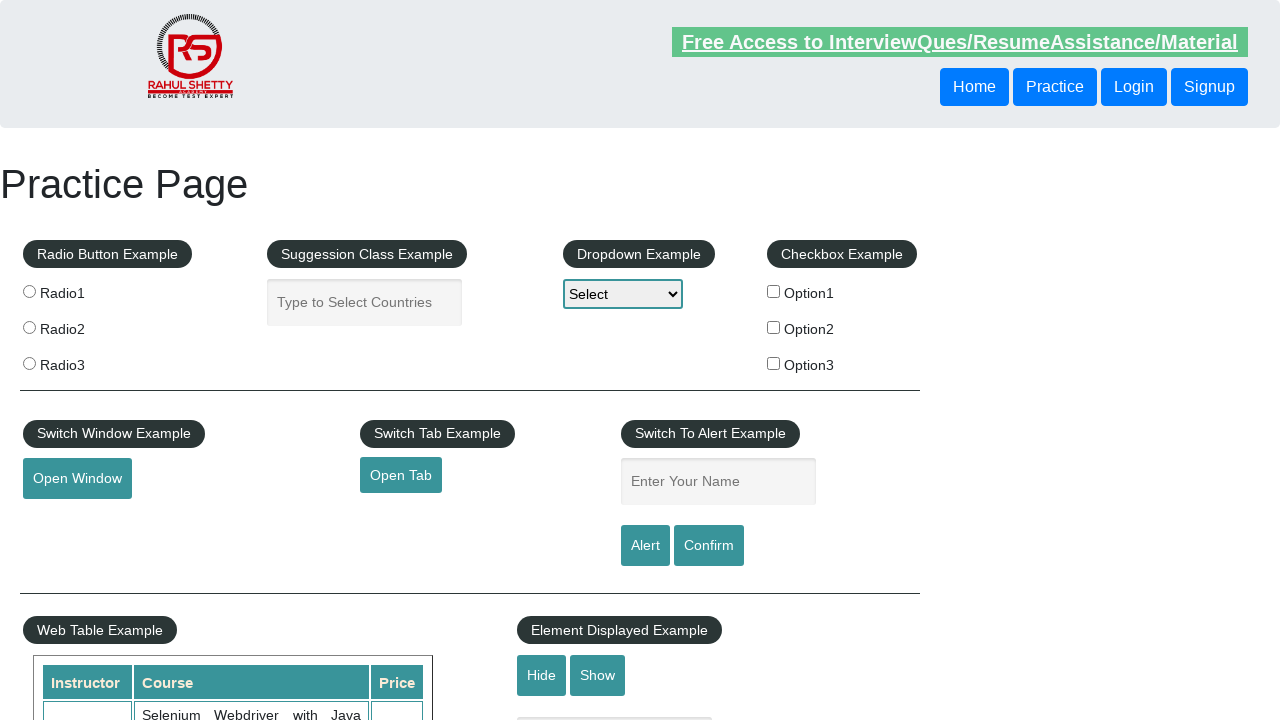

Retrieved href attribute from footer link
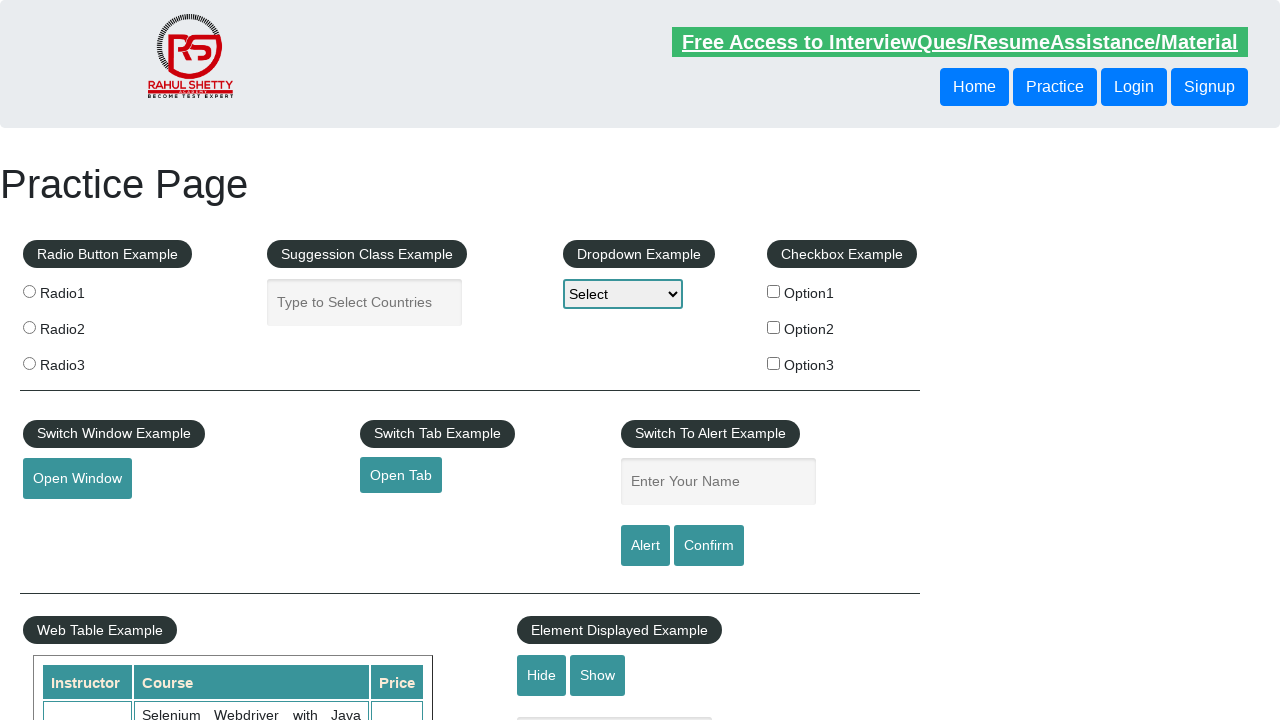

Retrieved text from footer link: 'JMeter'
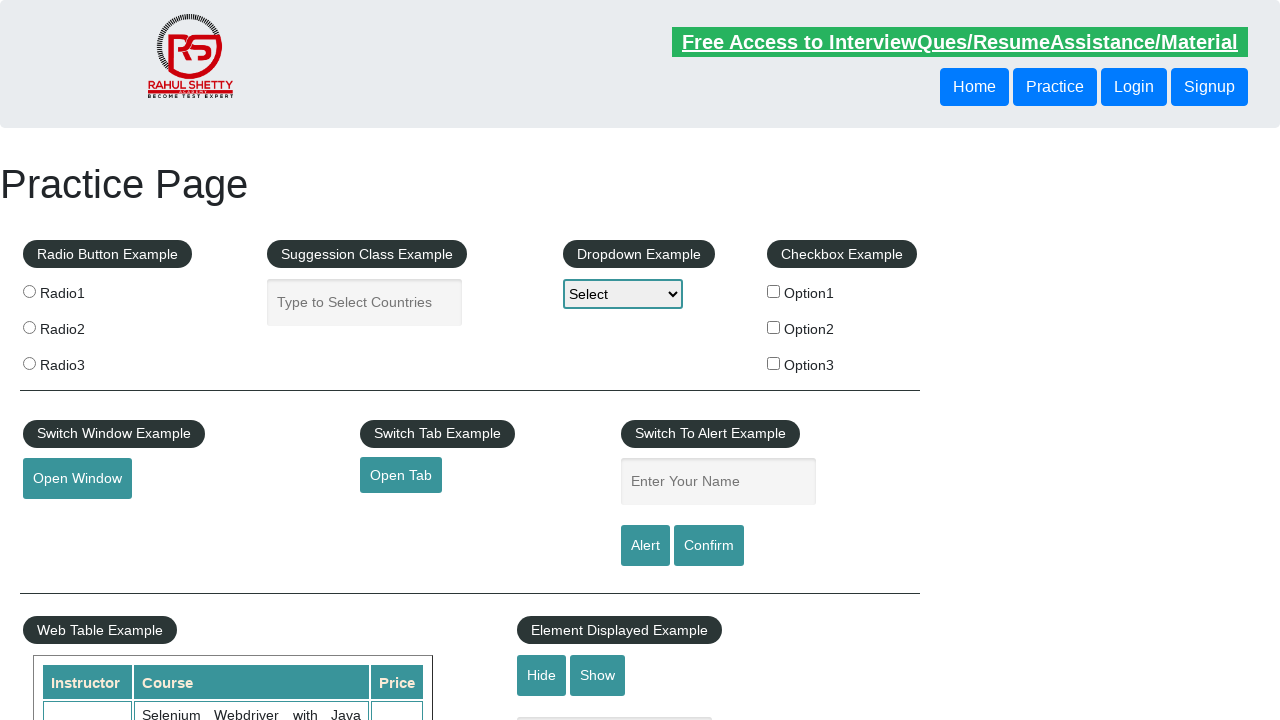

Verified footer link 'JMeter' has valid href attribute: 'https://jmeter.apache.org/'
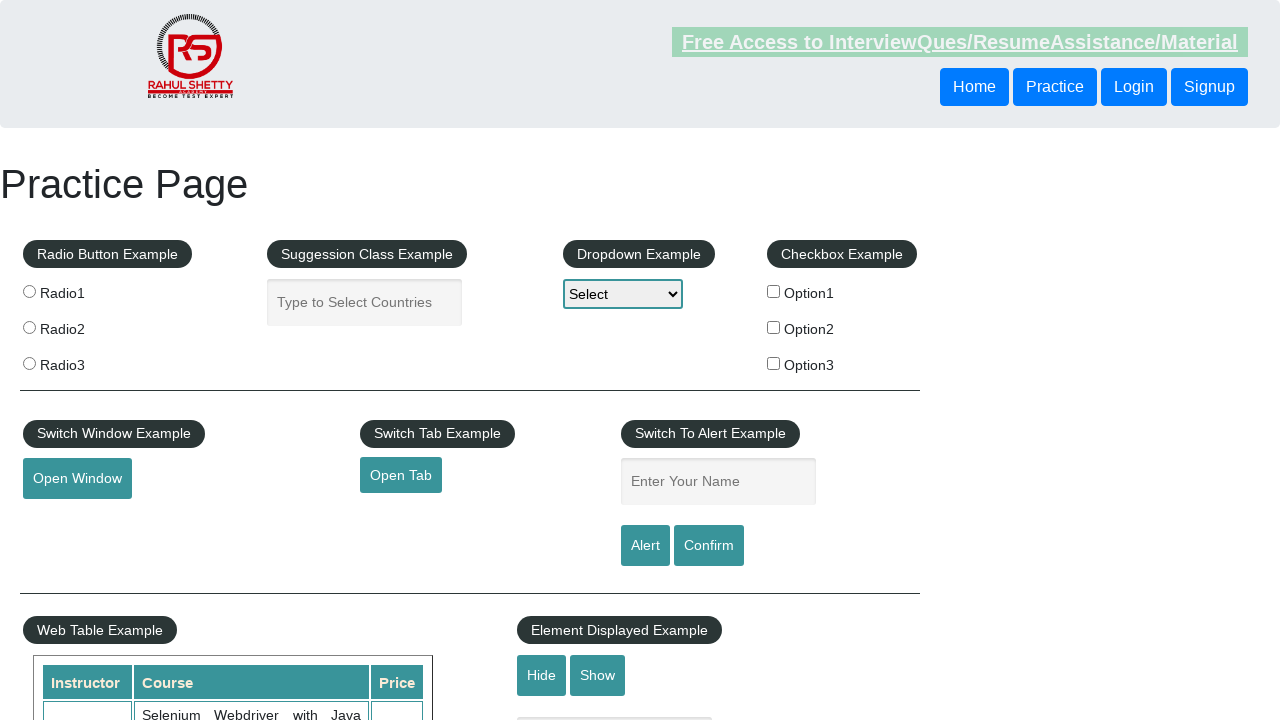

Retrieved href attribute from footer link
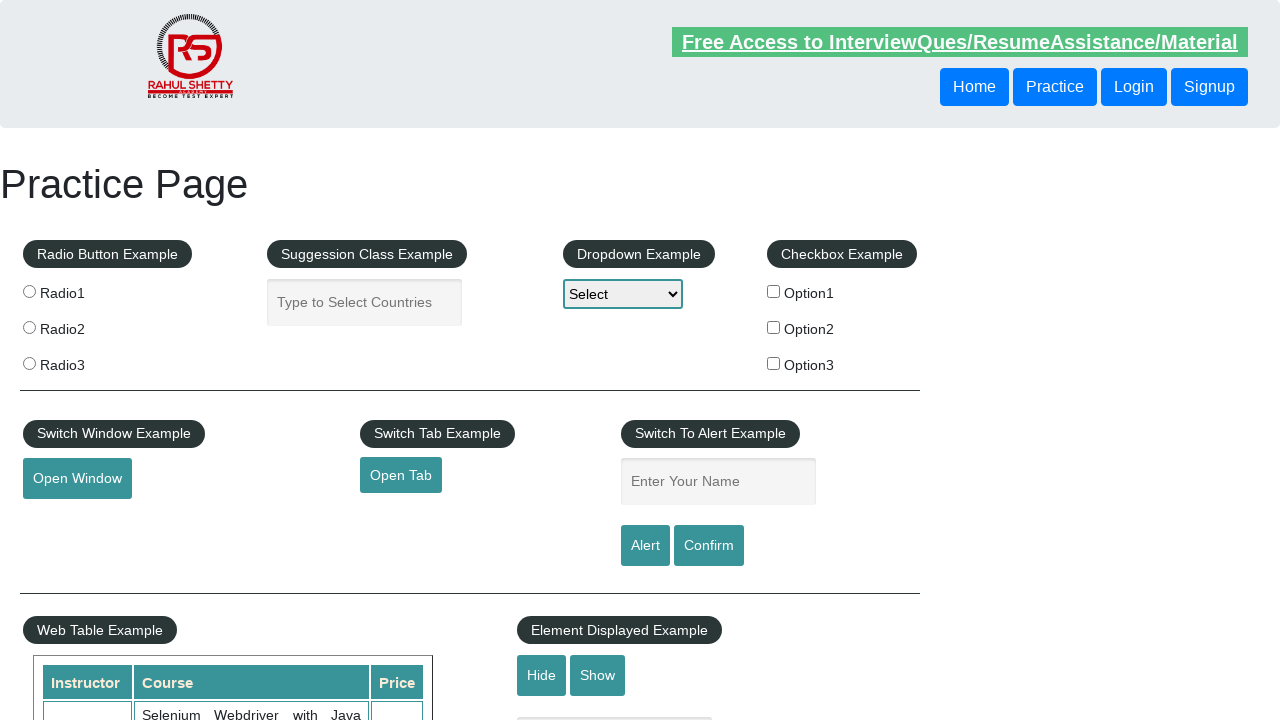

Retrieved text from footer link: 'Latest News'
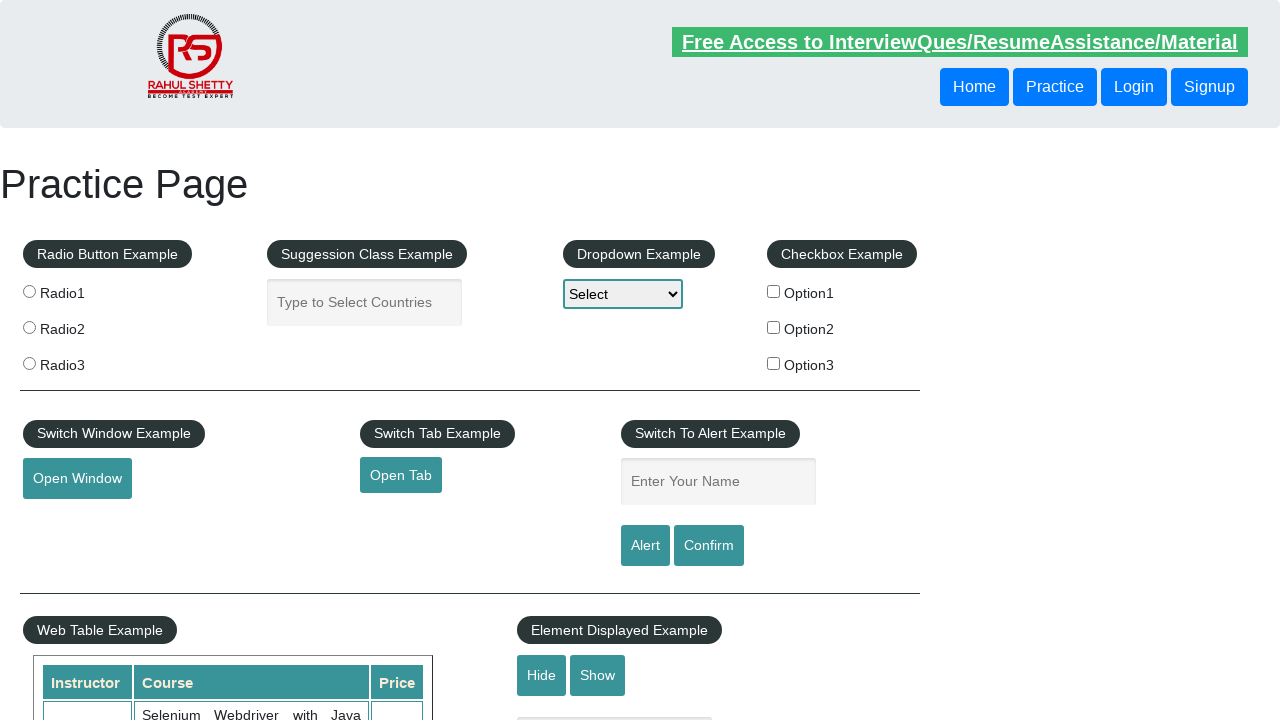

Verified footer link 'Latest News' has valid href attribute: '#'
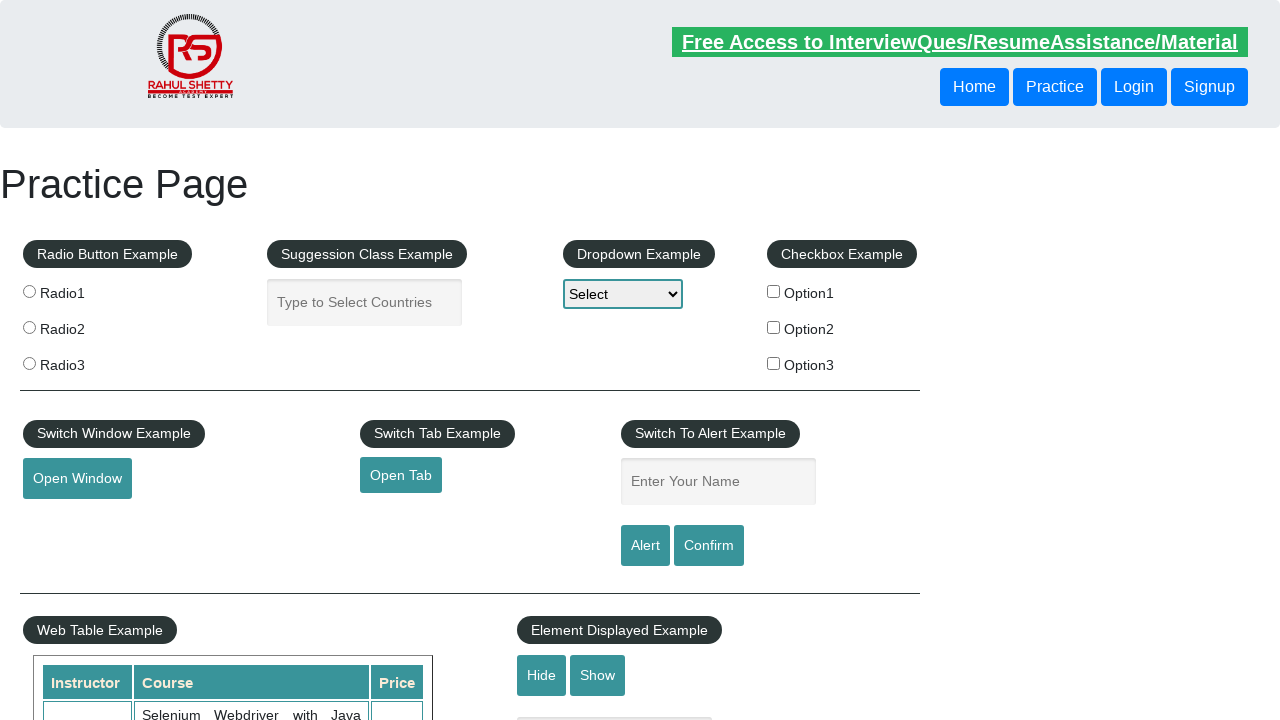

Retrieved href attribute from footer link
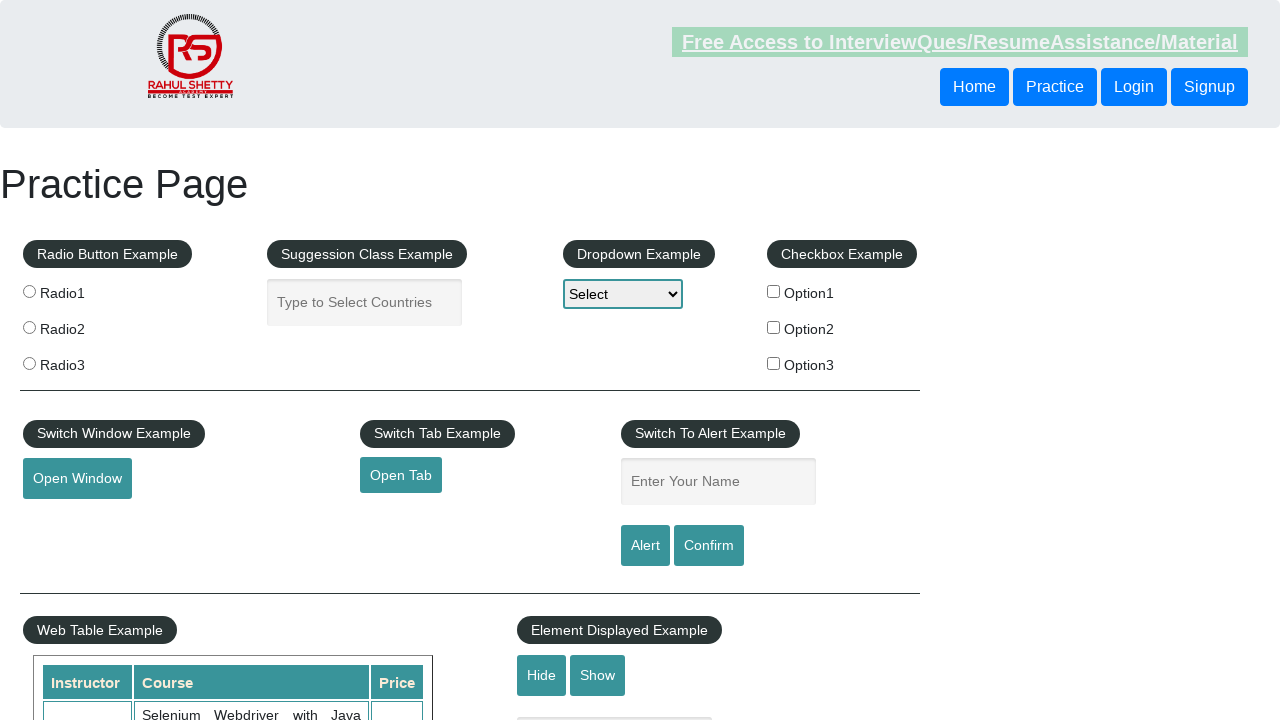

Retrieved text from footer link: 'Broken Link'
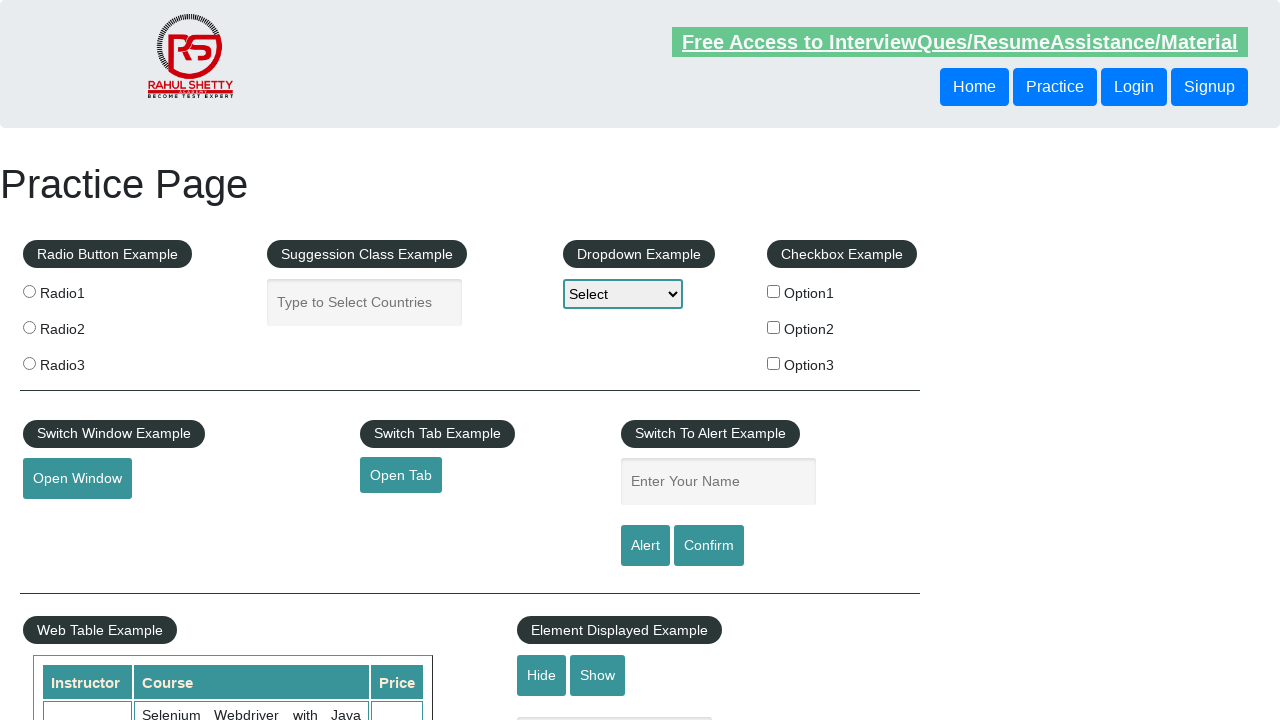

Verified footer link 'Broken Link' has valid href attribute: 'https://rahulshettyacademy.com/brokenlink'
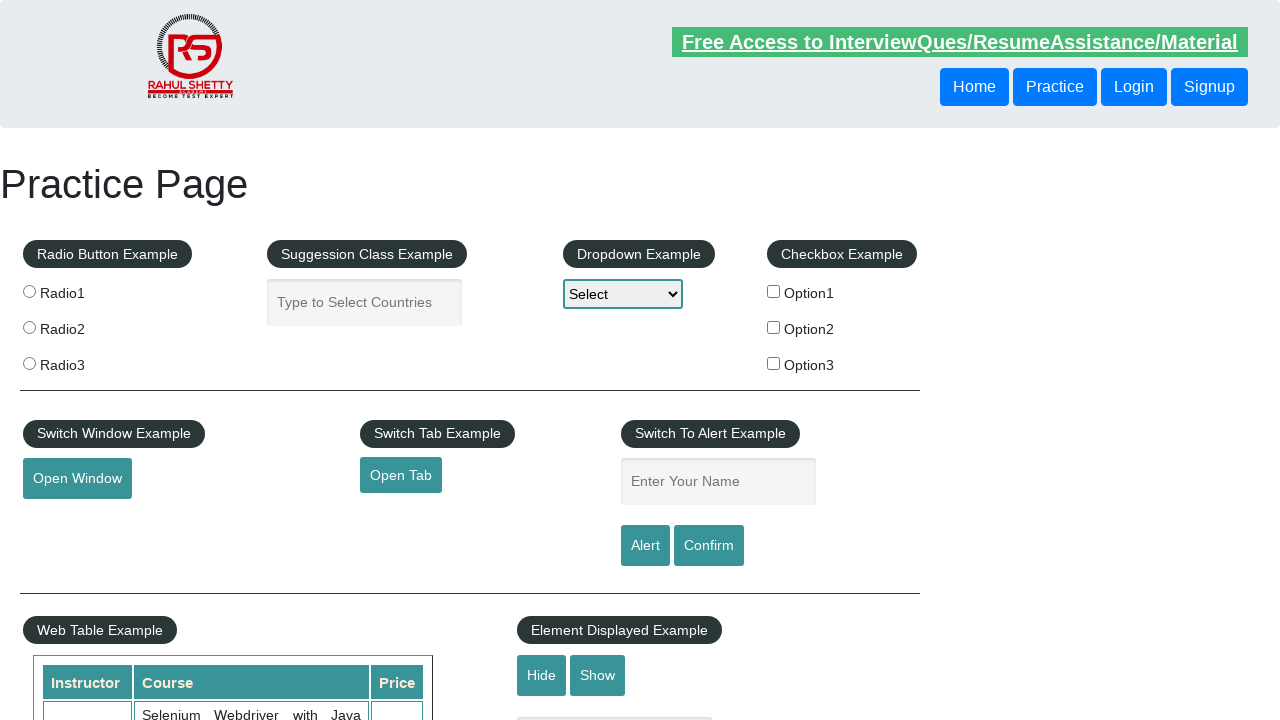

Retrieved href attribute from footer link
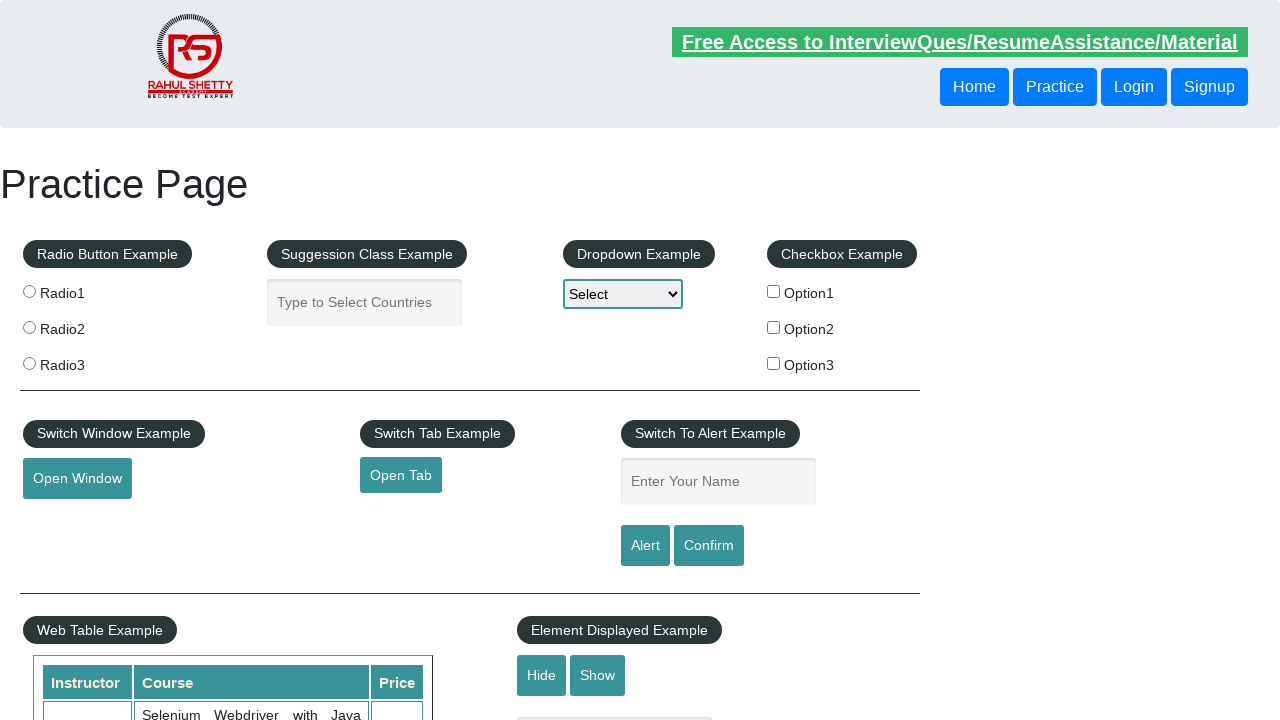

Retrieved text from footer link: 'Dummy Content for Testing.'
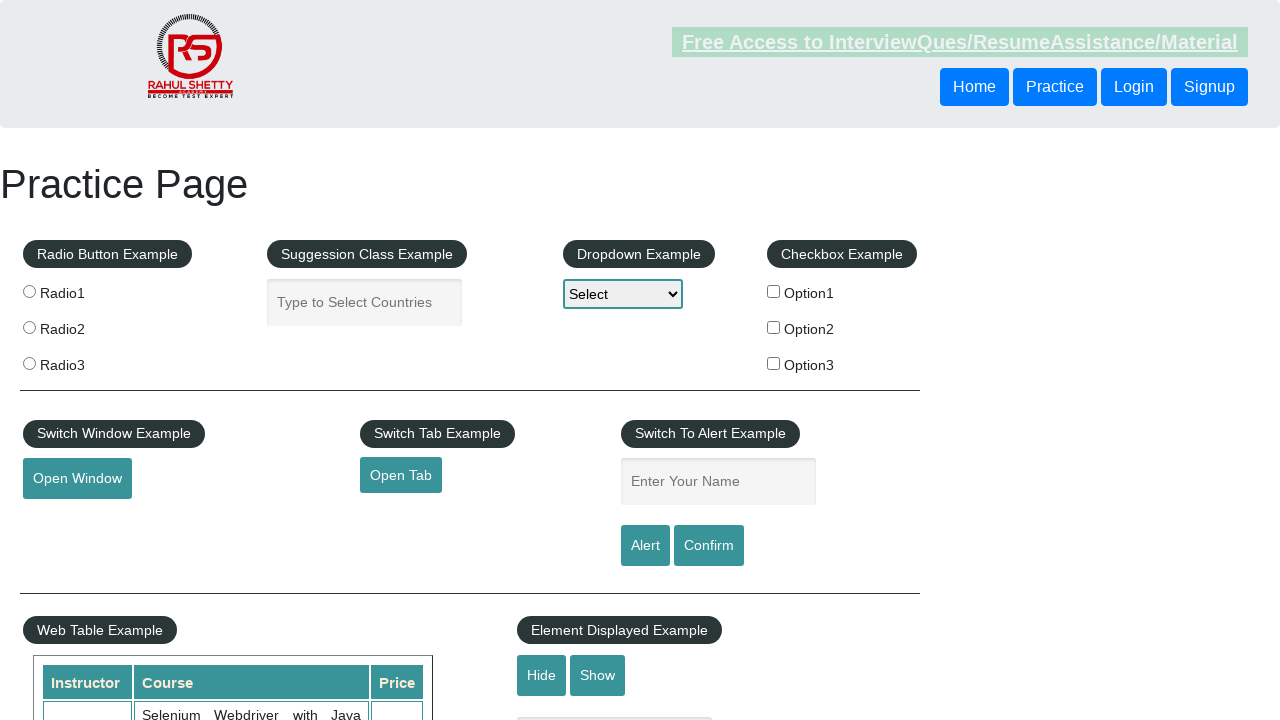

Verified footer link 'Dummy Content for Testing.' has valid href attribute: '#'
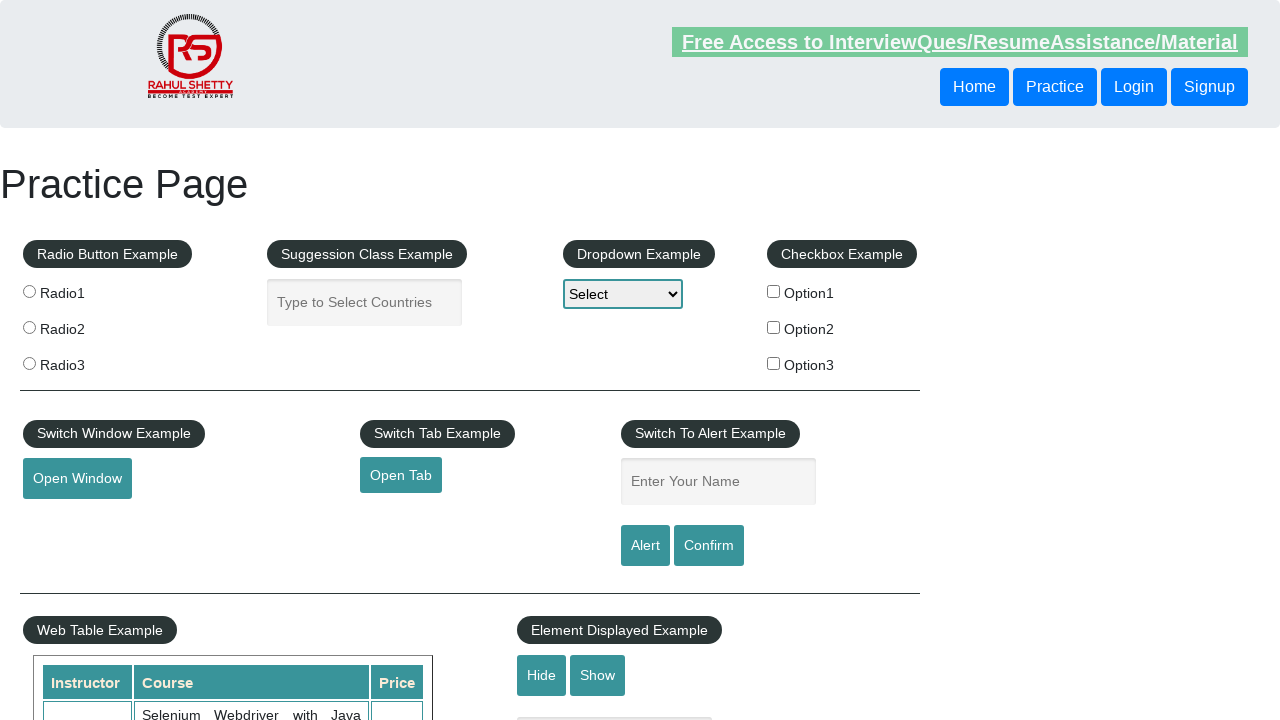

Retrieved href attribute from footer link
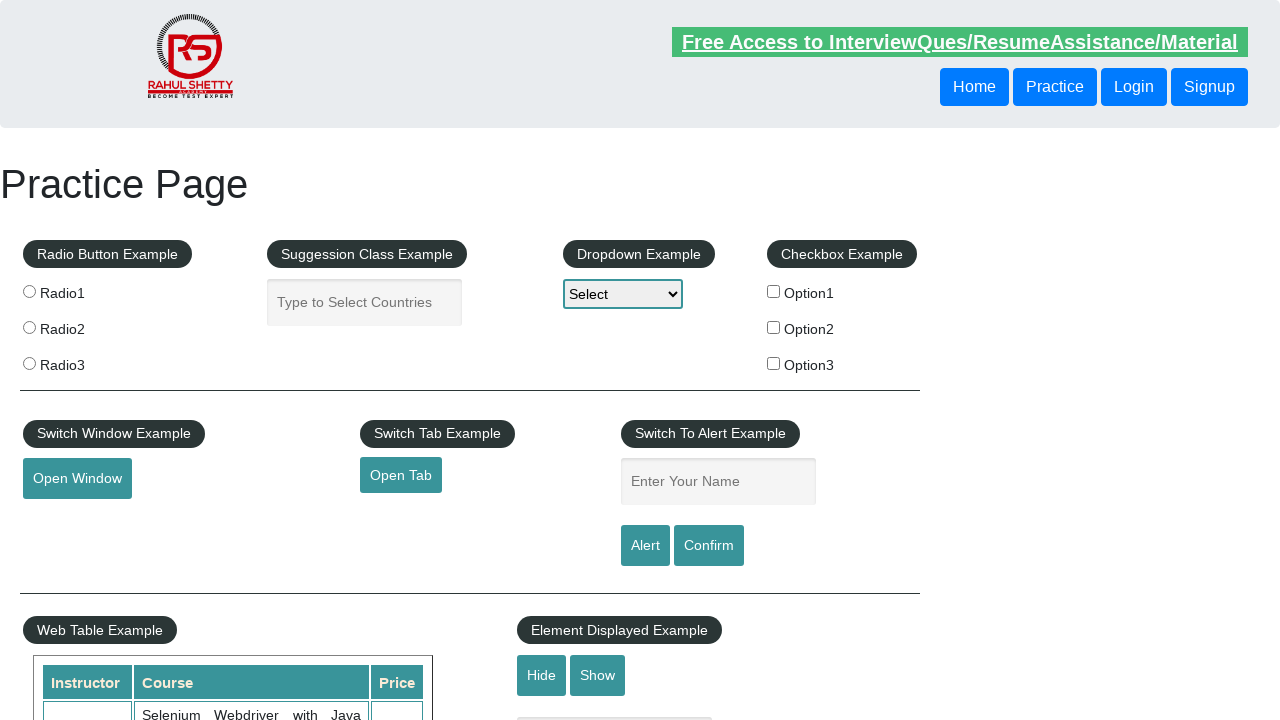

Retrieved text from footer link: 'Dummy Content for Testing.'
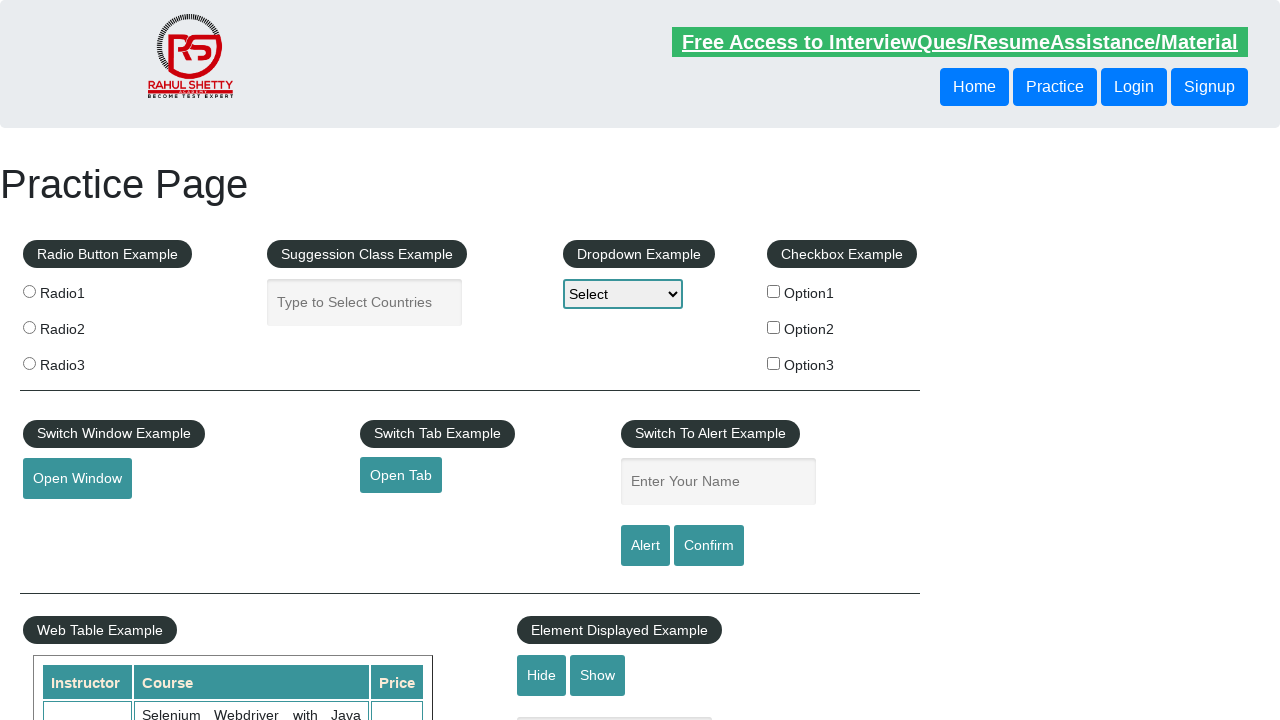

Verified footer link 'Dummy Content for Testing.' has valid href attribute: '#'
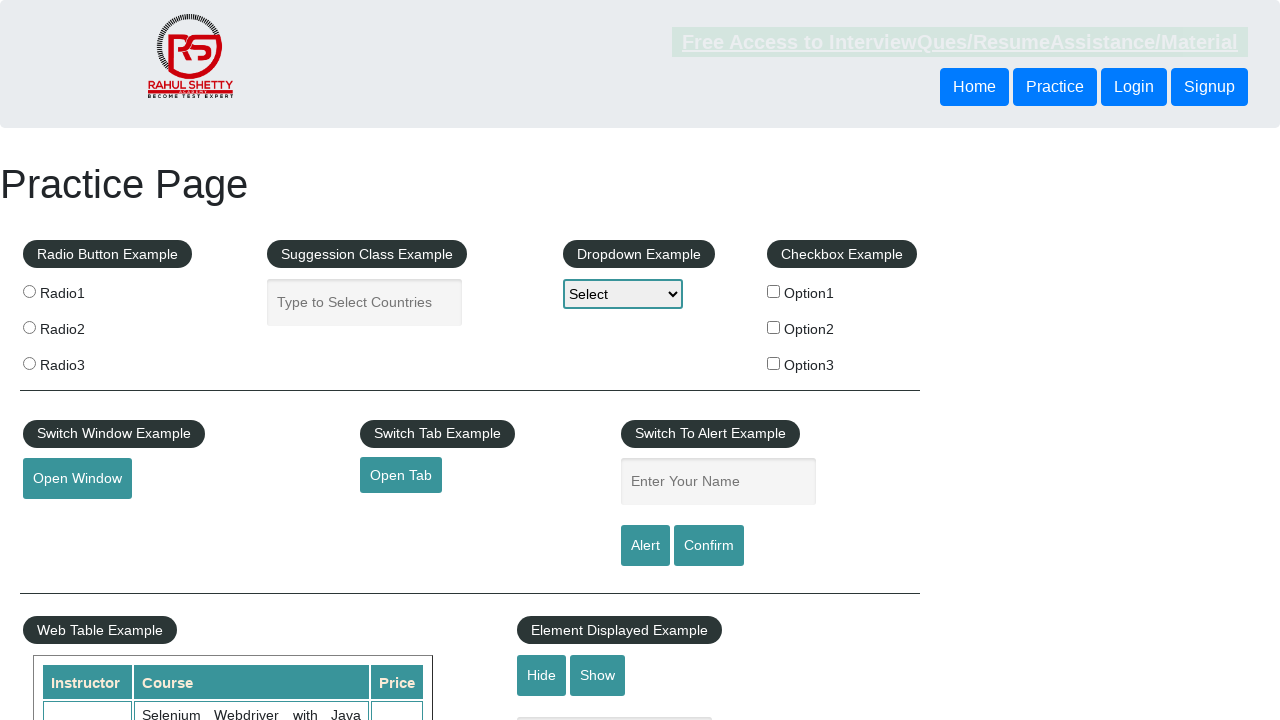

Retrieved href attribute from footer link
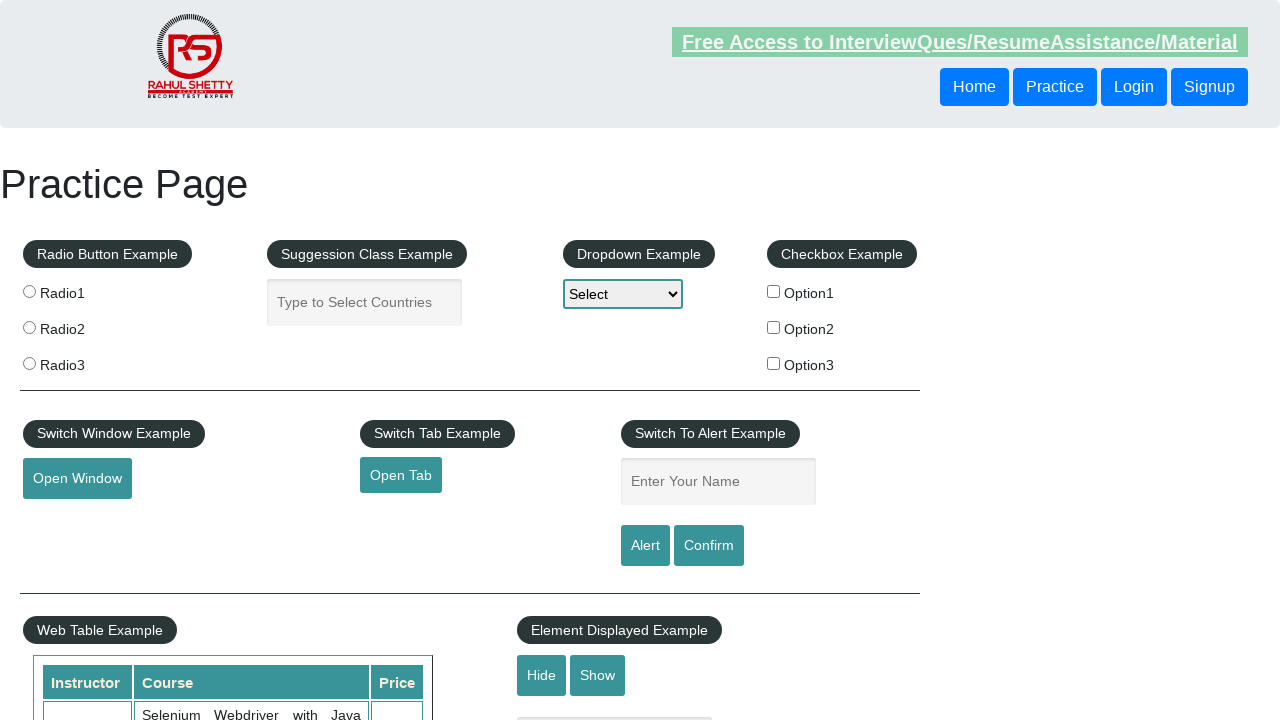

Retrieved text from footer link: 'Dummy Content for Testing.'
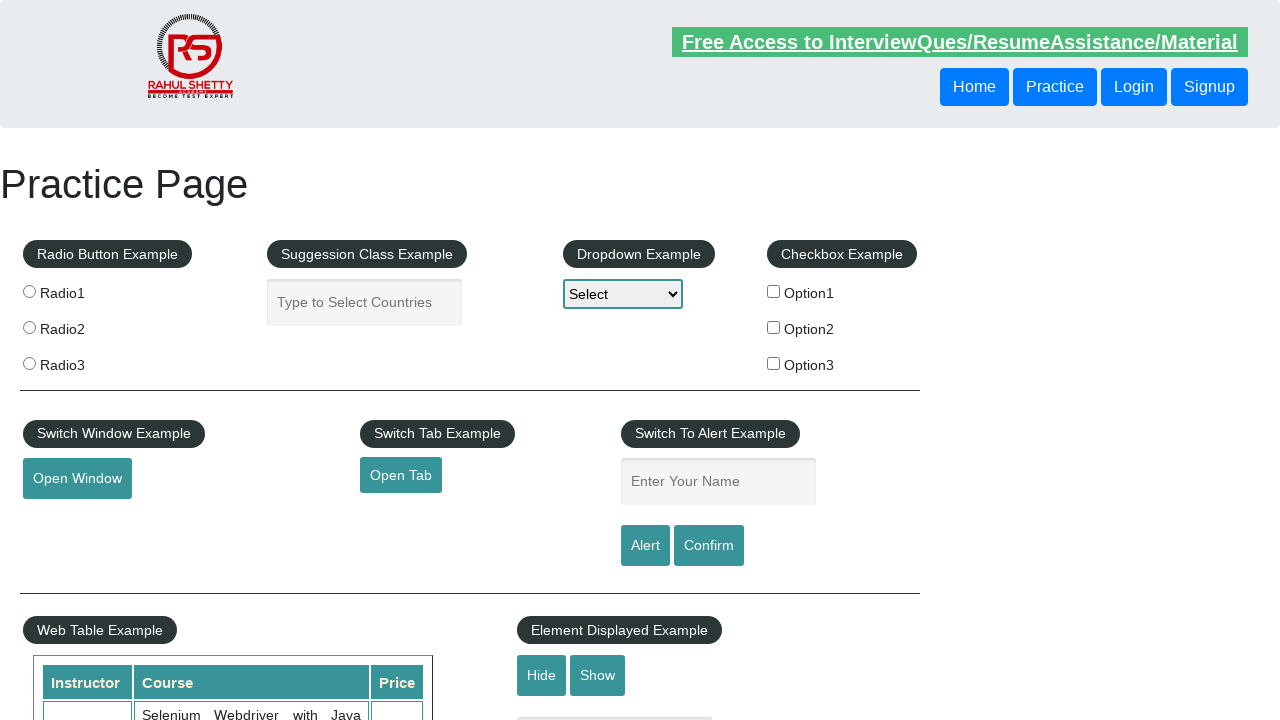

Verified footer link 'Dummy Content for Testing.' has valid href attribute: '#'
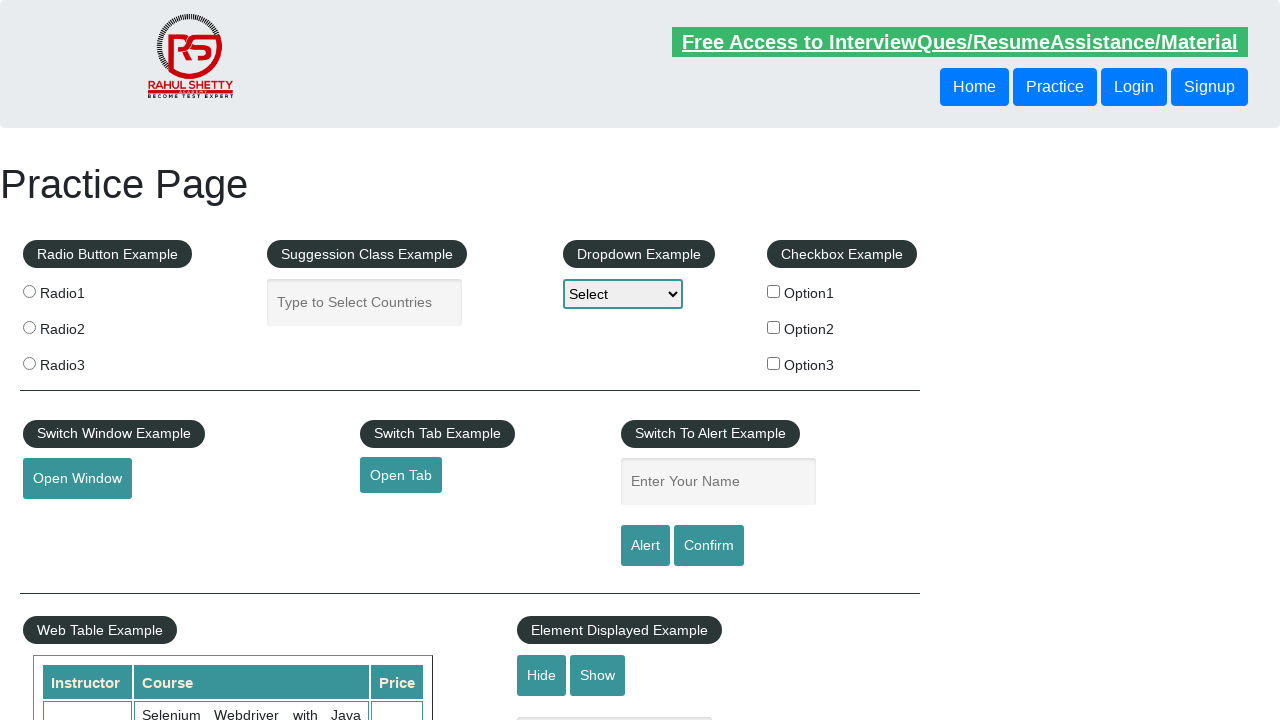

Retrieved href attribute from footer link
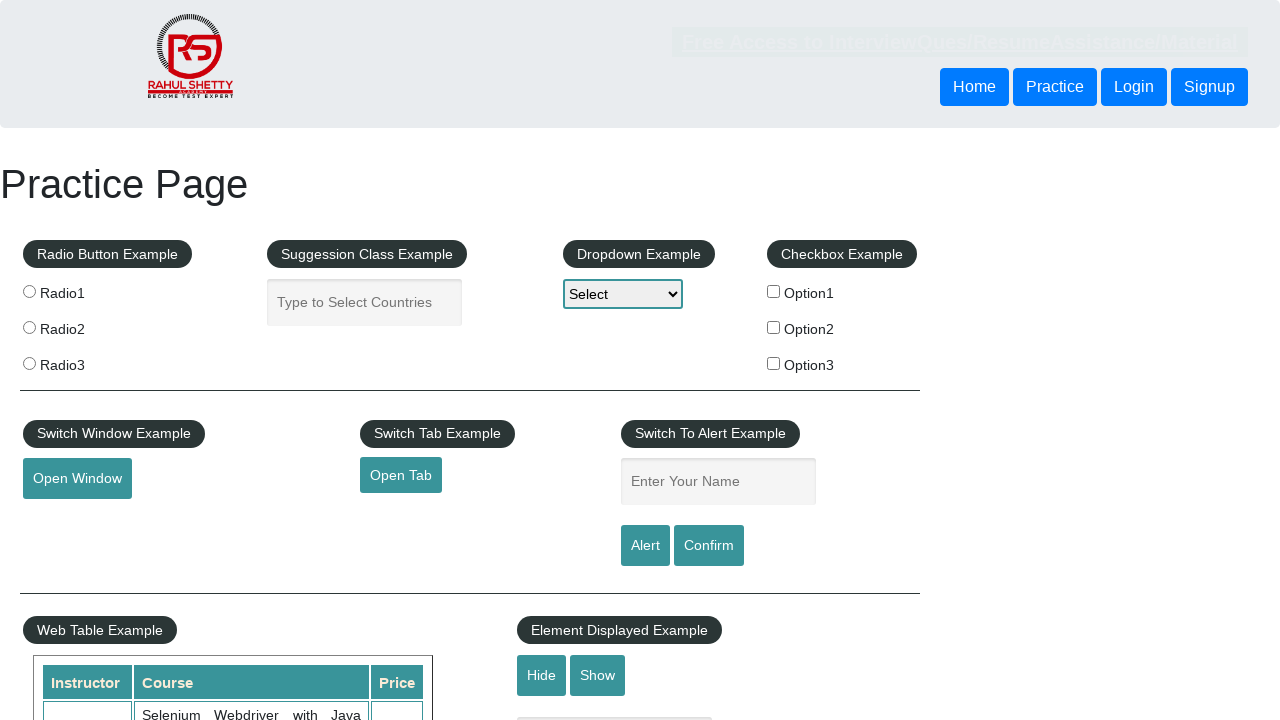

Retrieved text from footer link: 'Contact info'
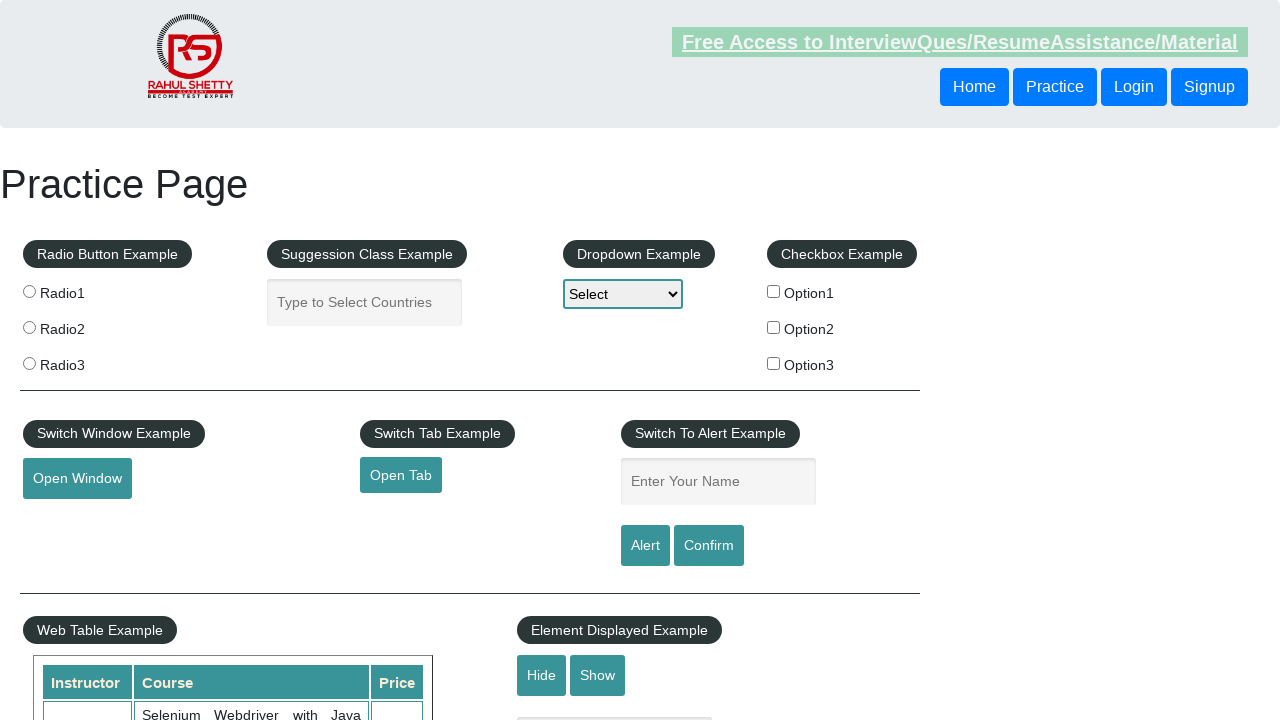

Verified footer link 'Contact info' has valid href attribute: '#'
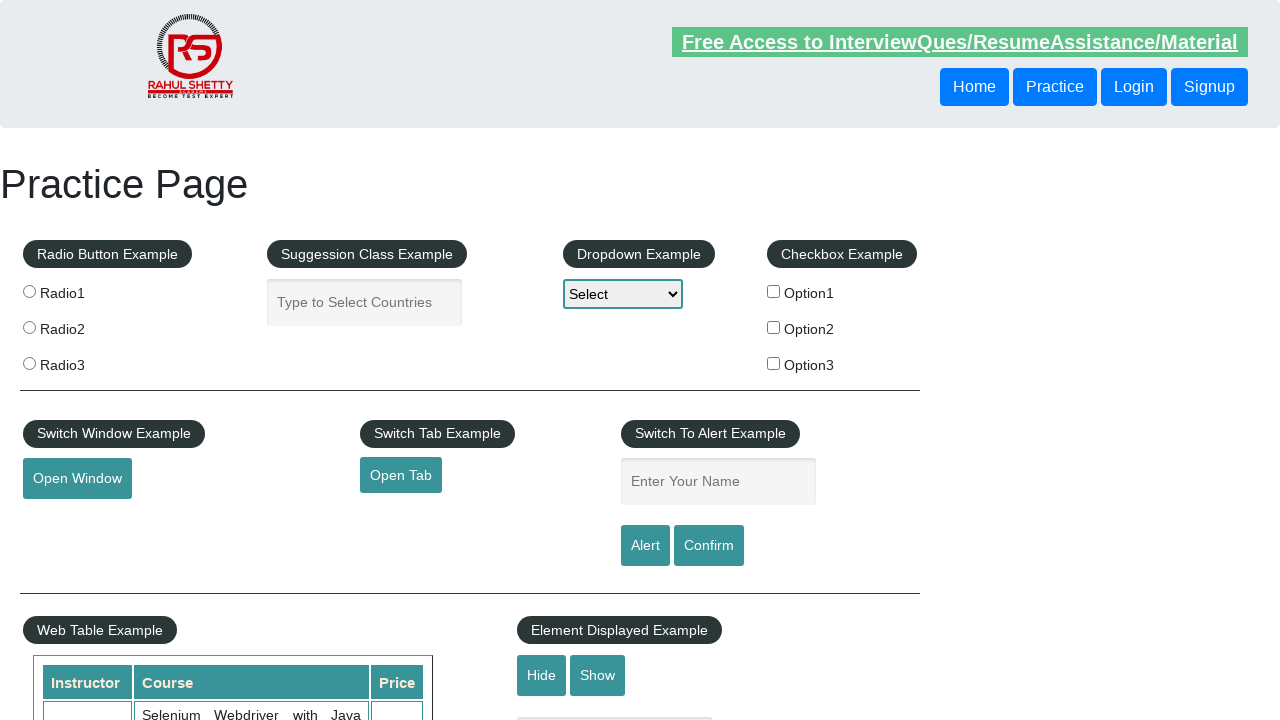

Retrieved href attribute from footer link
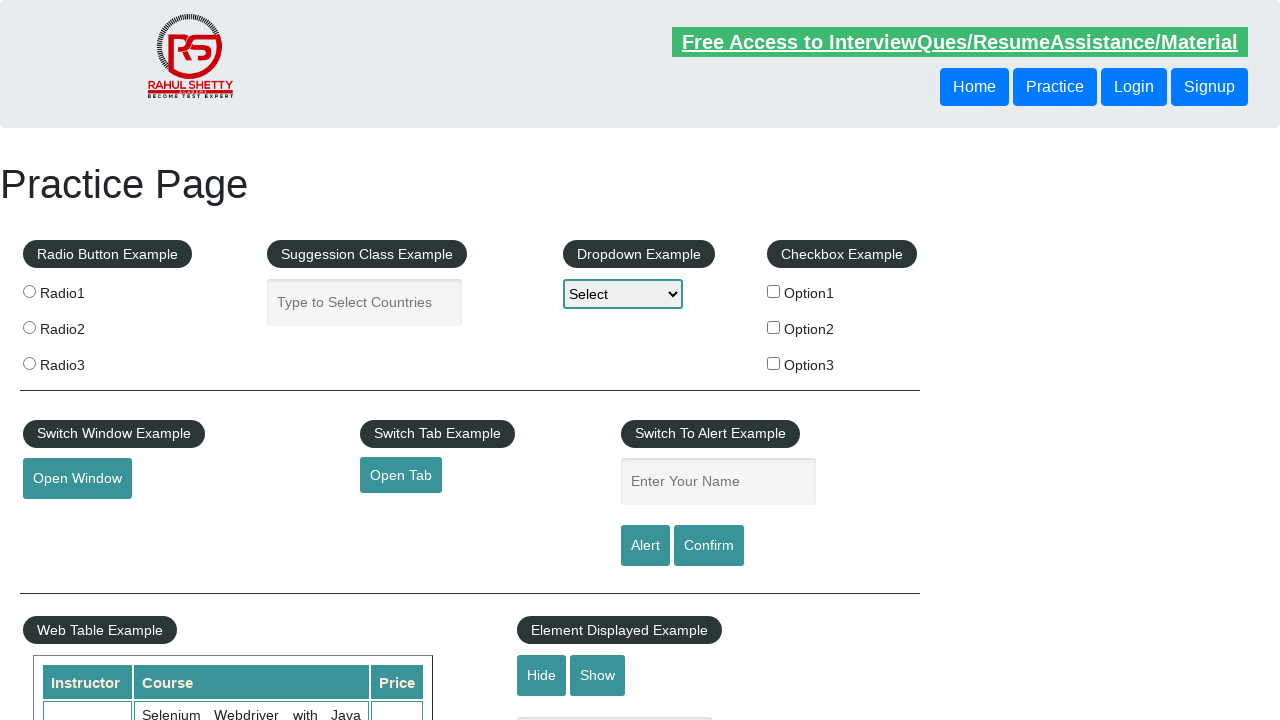

Retrieved text from footer link: 'Dummy Content for Testing.'
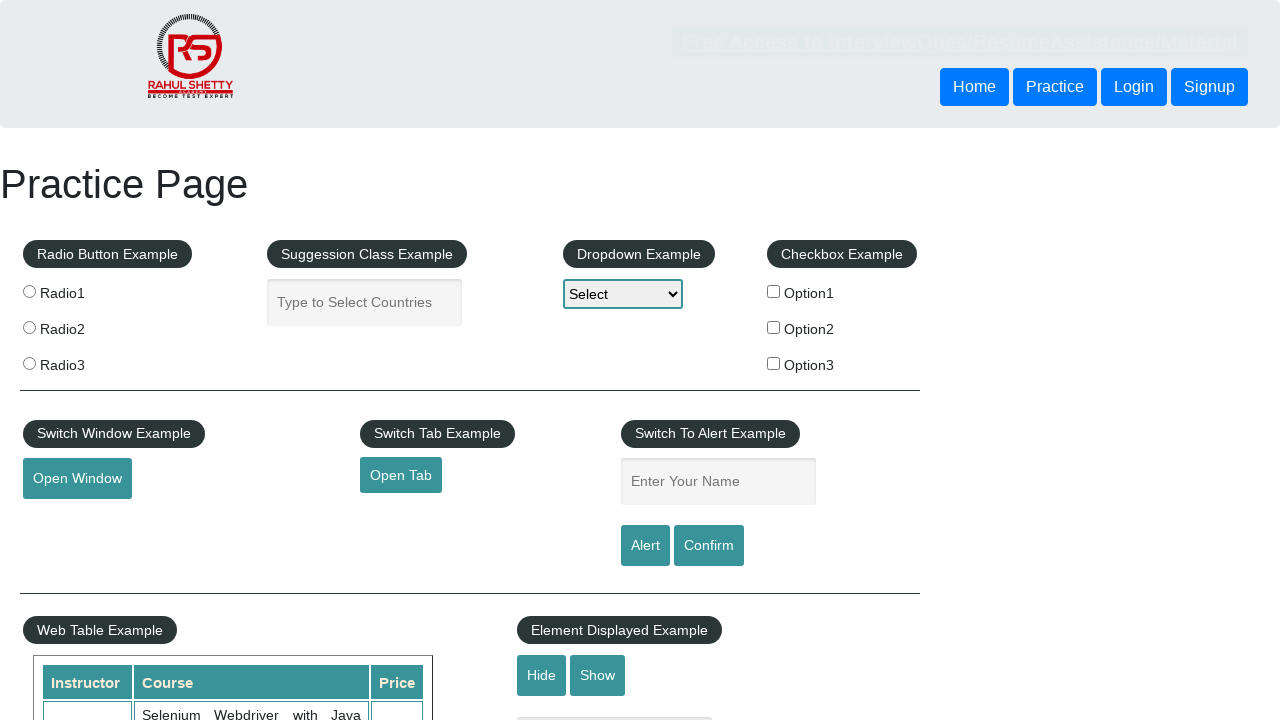

Verified footer link 'Dummy Content for Testing.' has valid href attribute: '#'
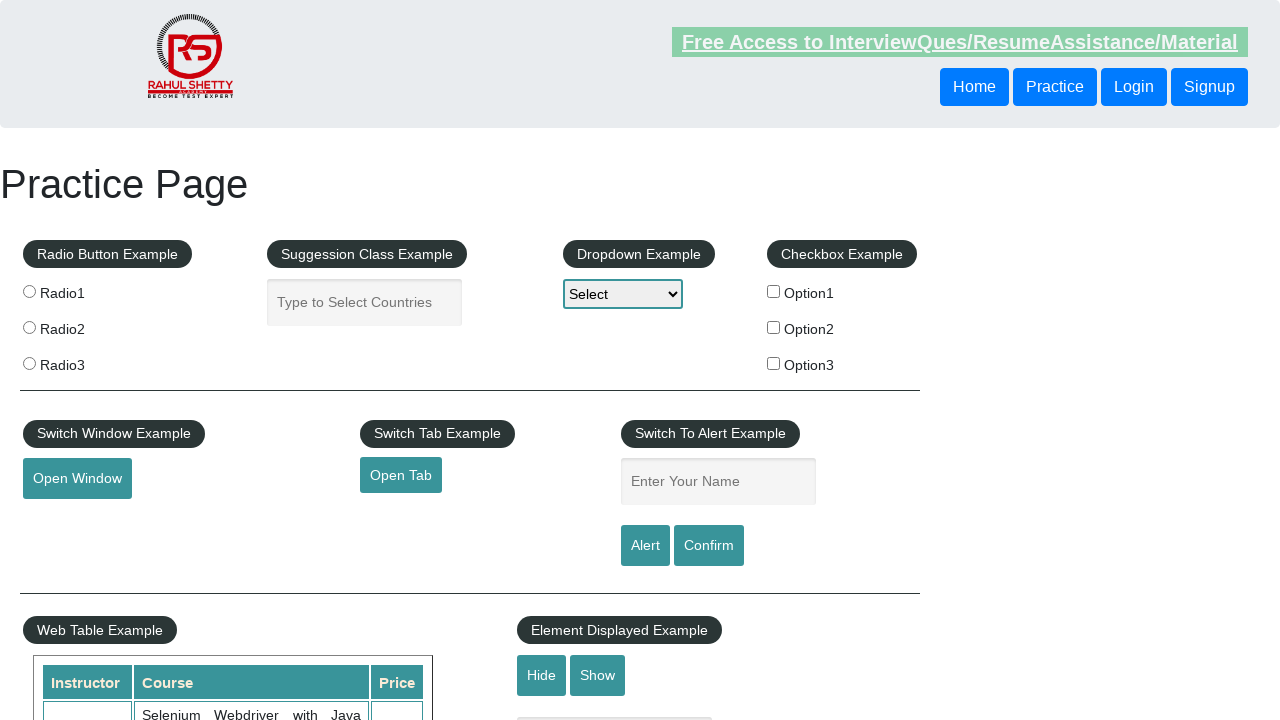

Retrieved href attribute from footer link
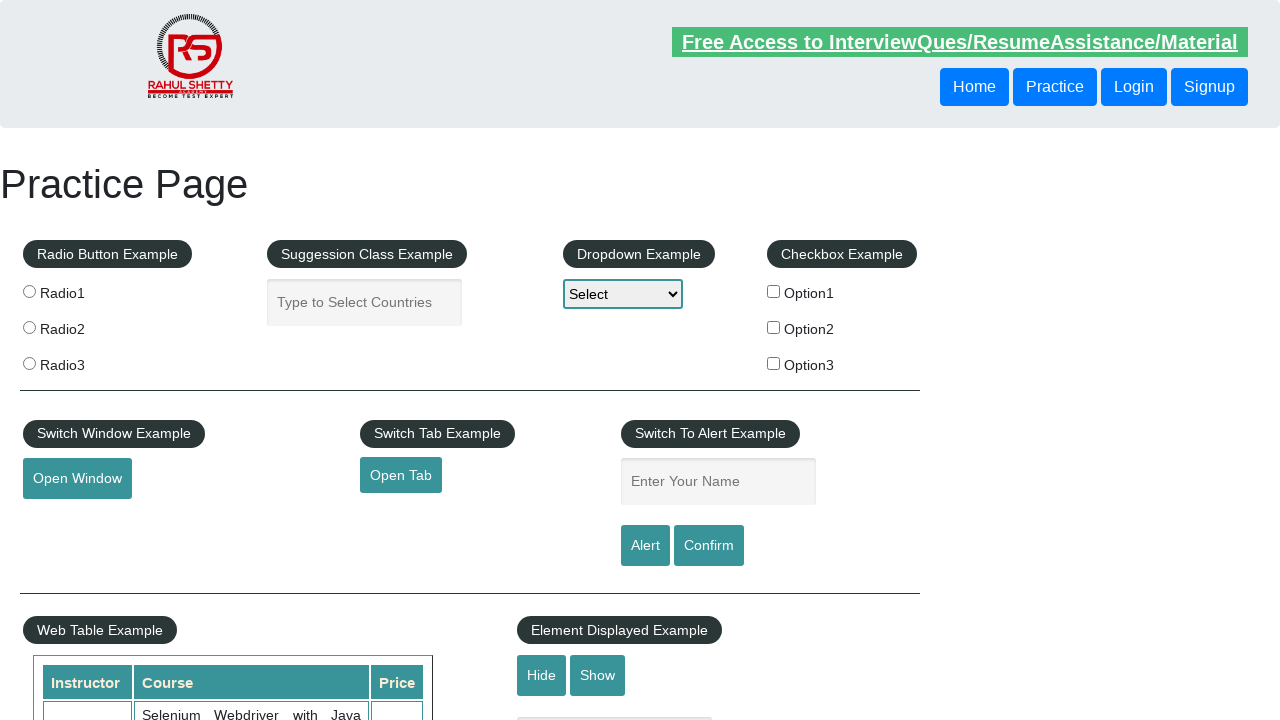

Retrieved text from footer link: 'Dummy Content for Testing.'
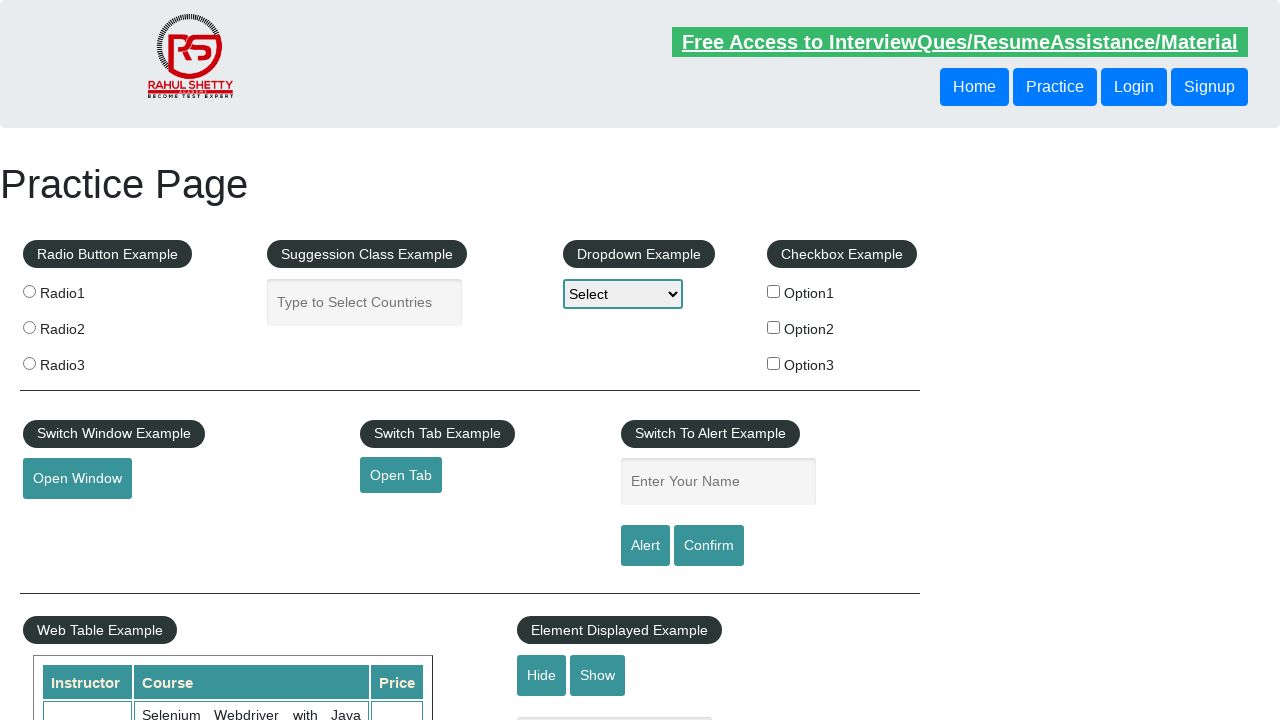

Verified footer link 'Dummy Content for Testing.' has valid href attribute: '#'
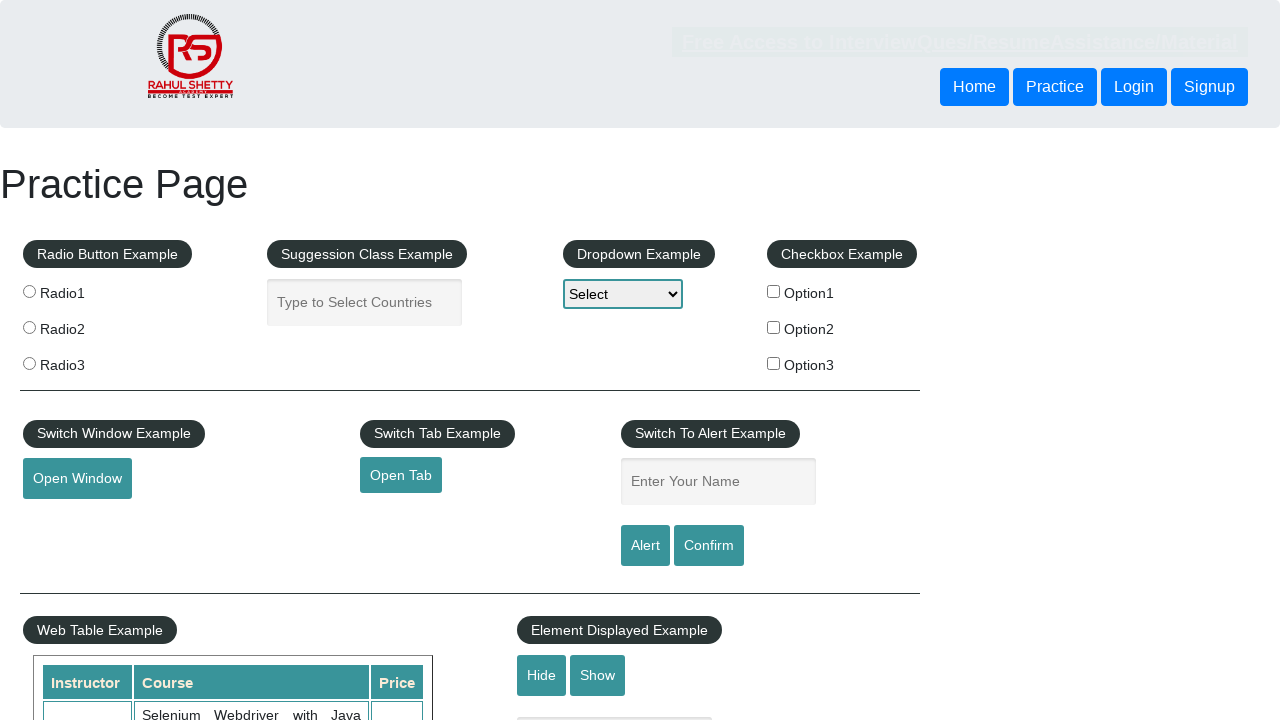

Retrieved href attribute from footer link
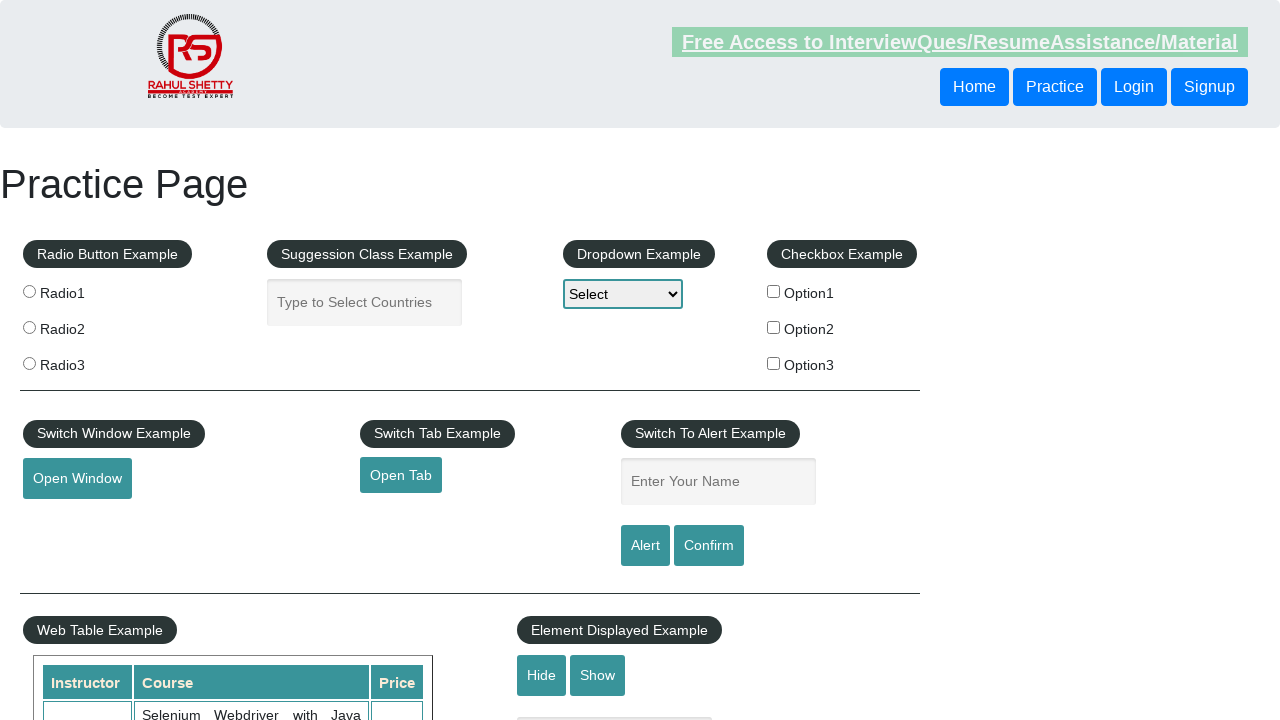

Retrieved text from footer link: 'Dummy Content for Testing.'
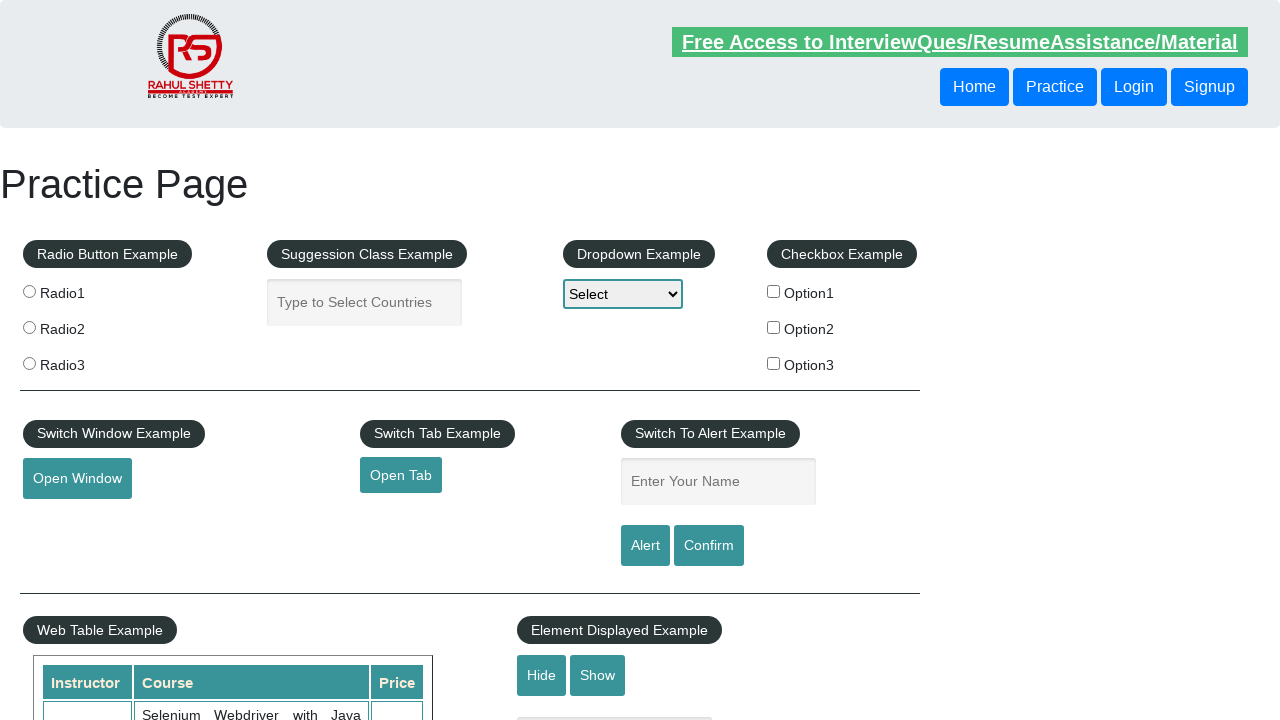

Verified footer link 'Dummy Content for Testing.' has valid href attribute: '#'
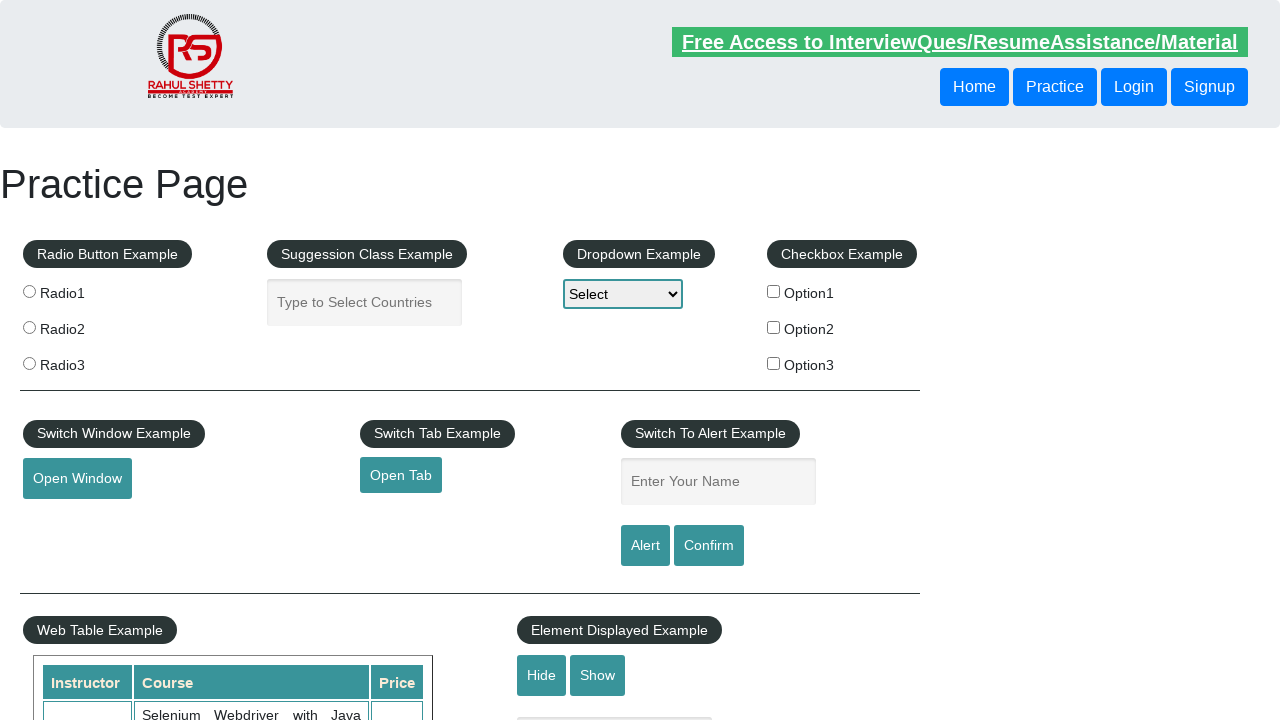

Retrieved href attribute from footer link
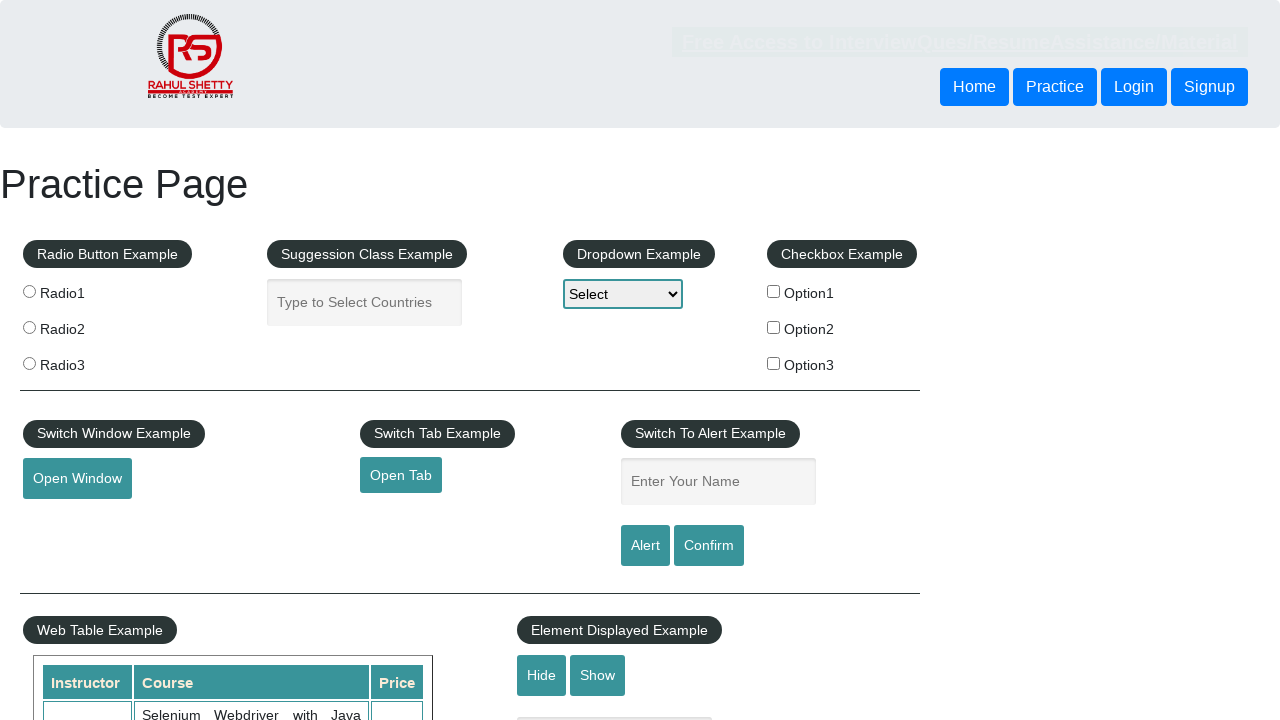

Retrieved text from footer link: 'Dummy Content for Testing.'
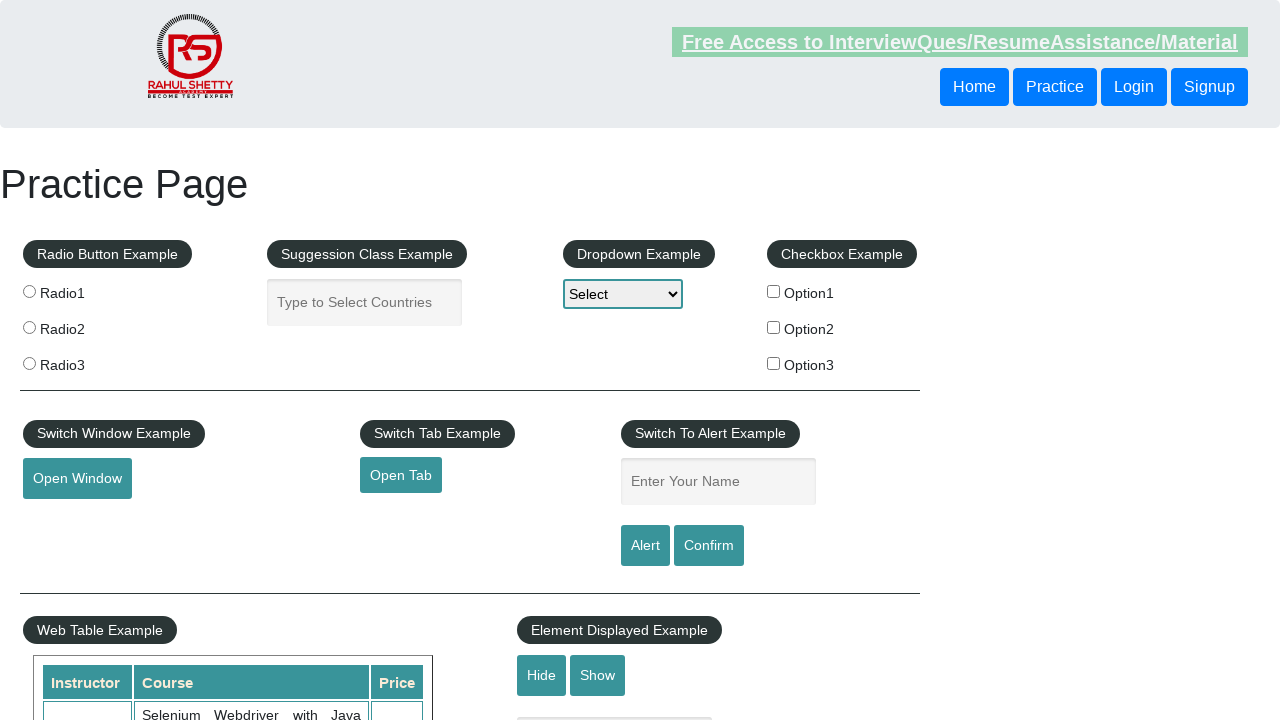

Verified footer link 'Dummy Content for Testing.' has valid href attribute: '#'
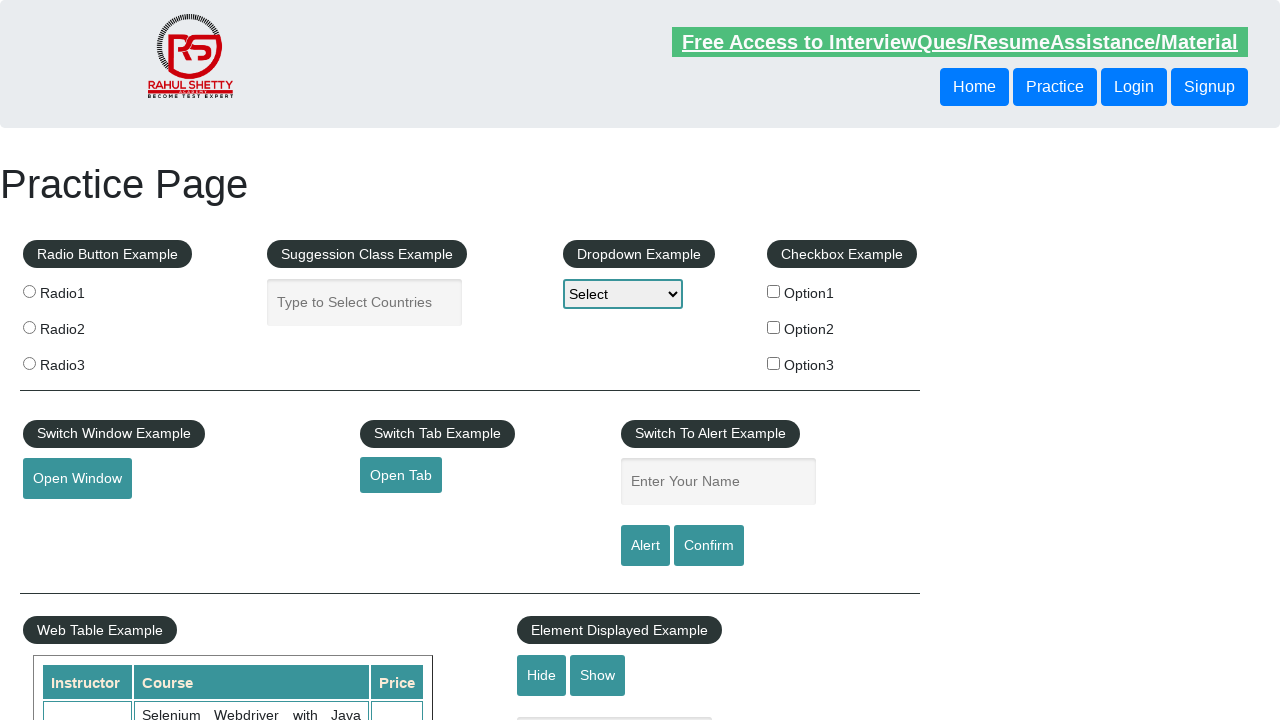

Retrieved href attribute from footer link
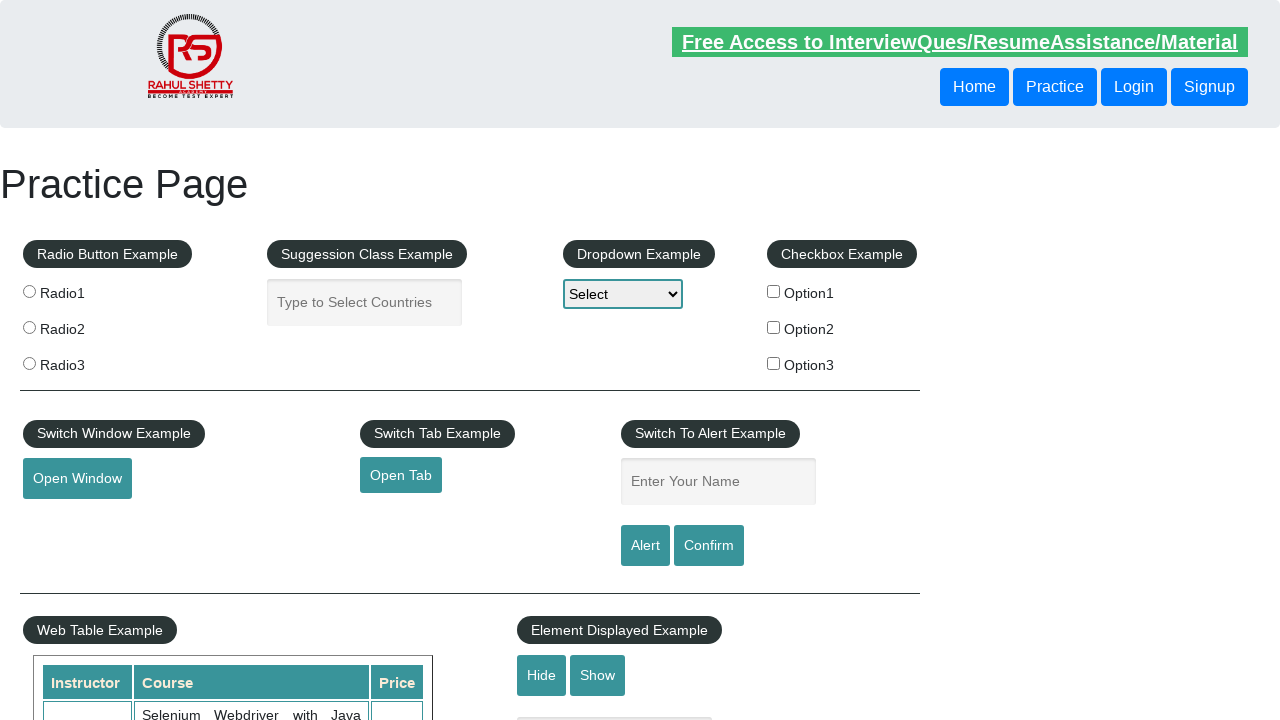

Retrieved text from footer link: 'Social Media'
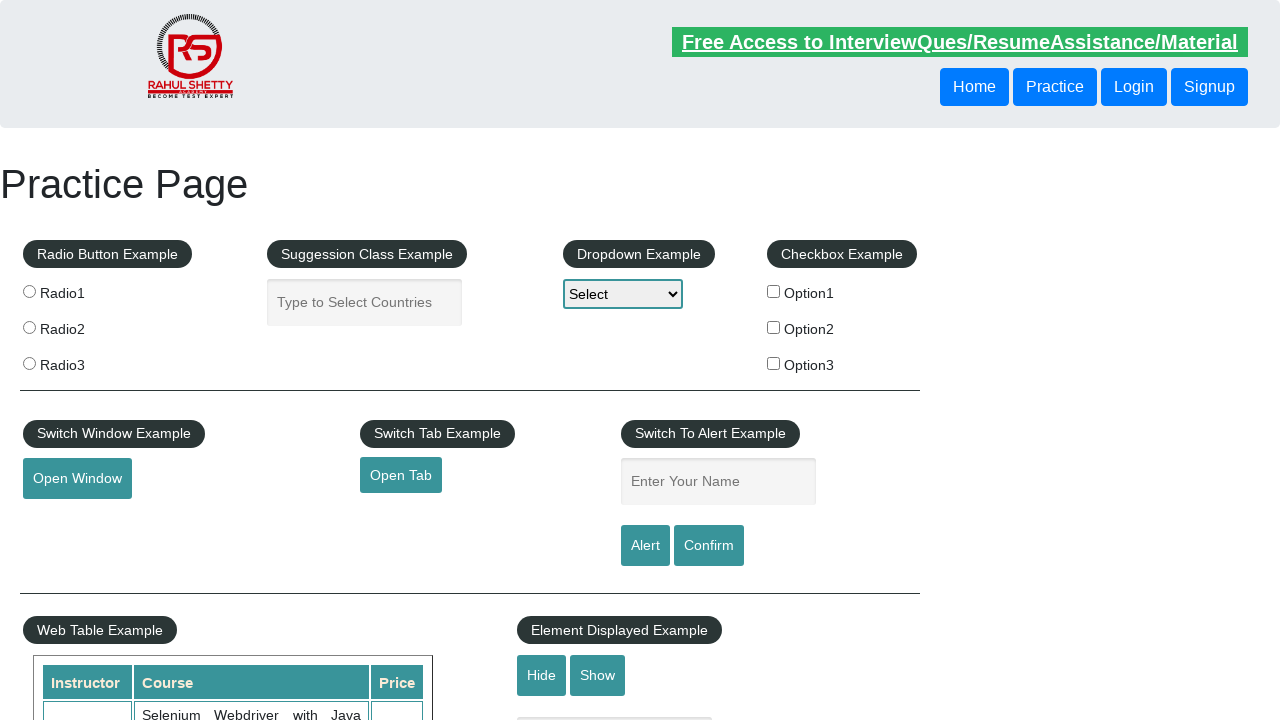

Verified footer link 'Social Media' has valid href attribute: '#'
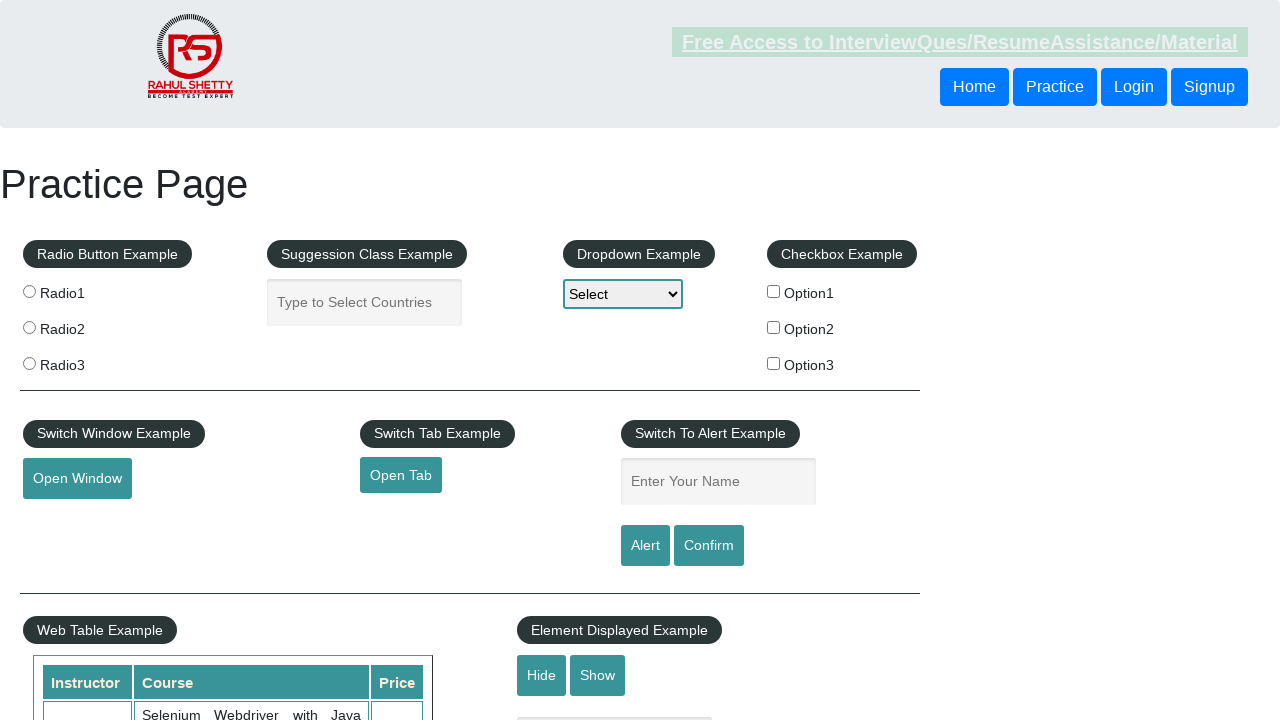

Retrieved href attribute from footer link
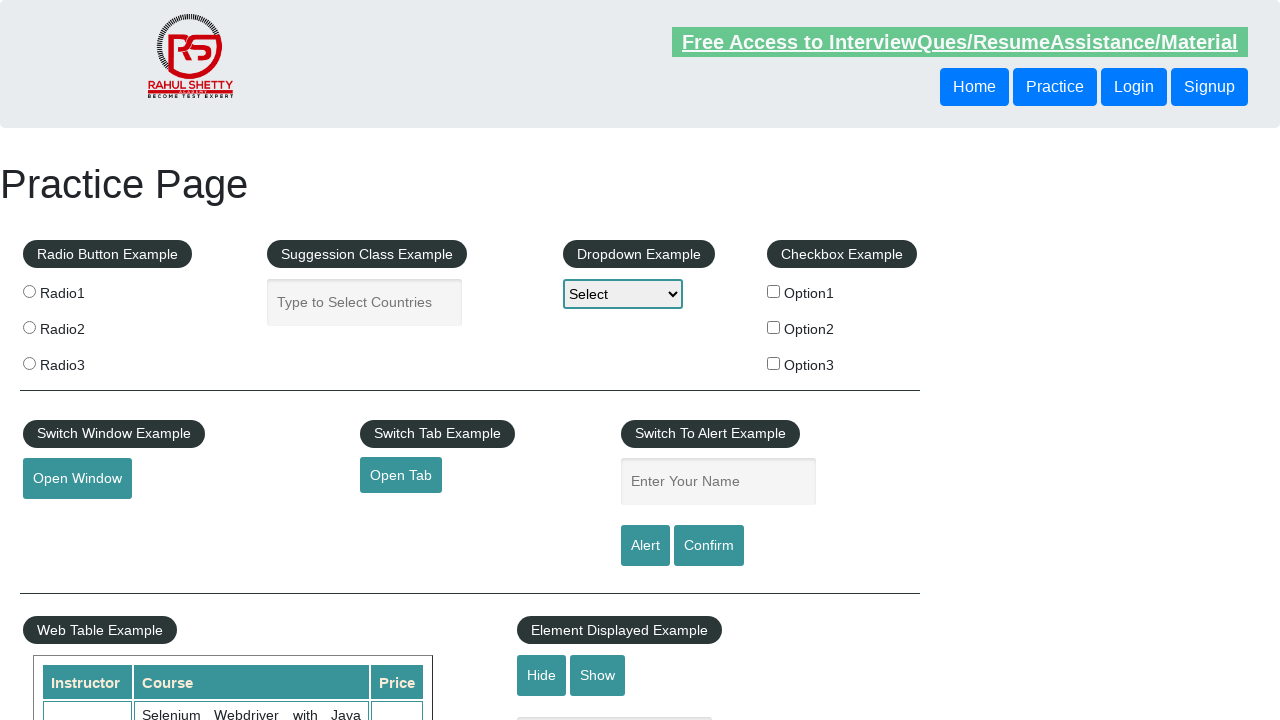

Retrieved text from footer link: 'Facebook'
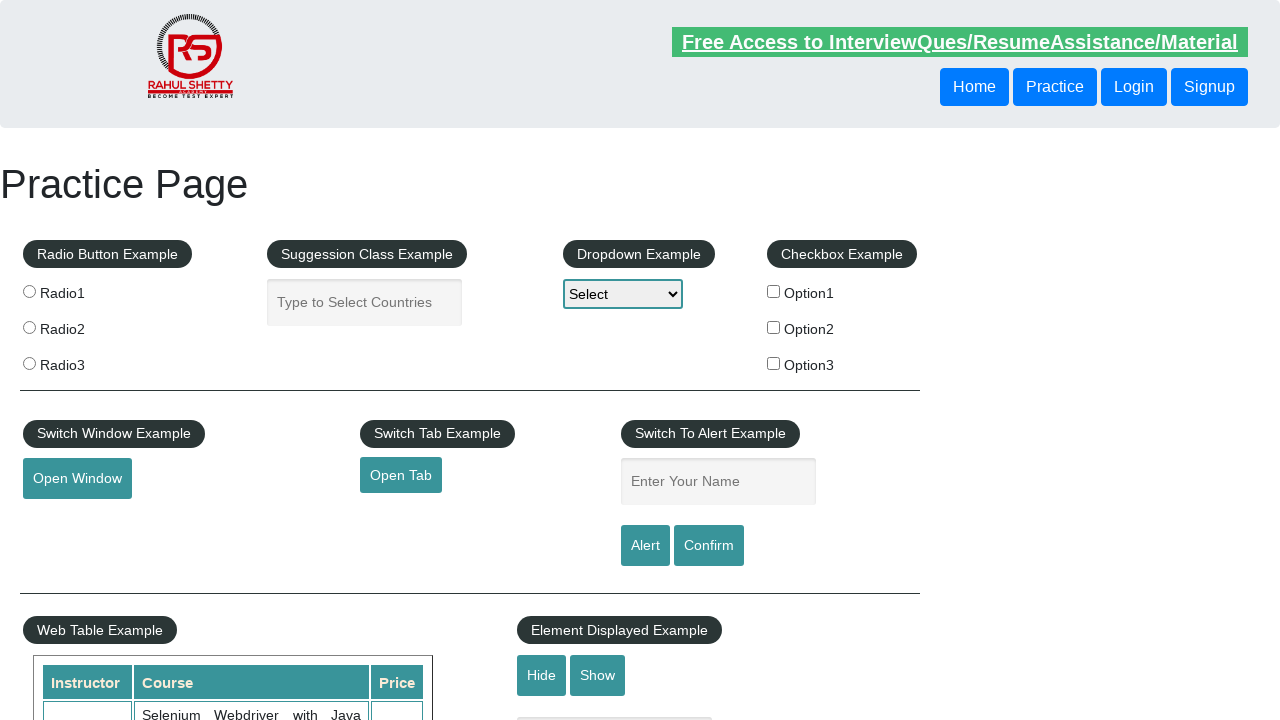

Verified footer link 'Facebook' has valid href attribute: '#'
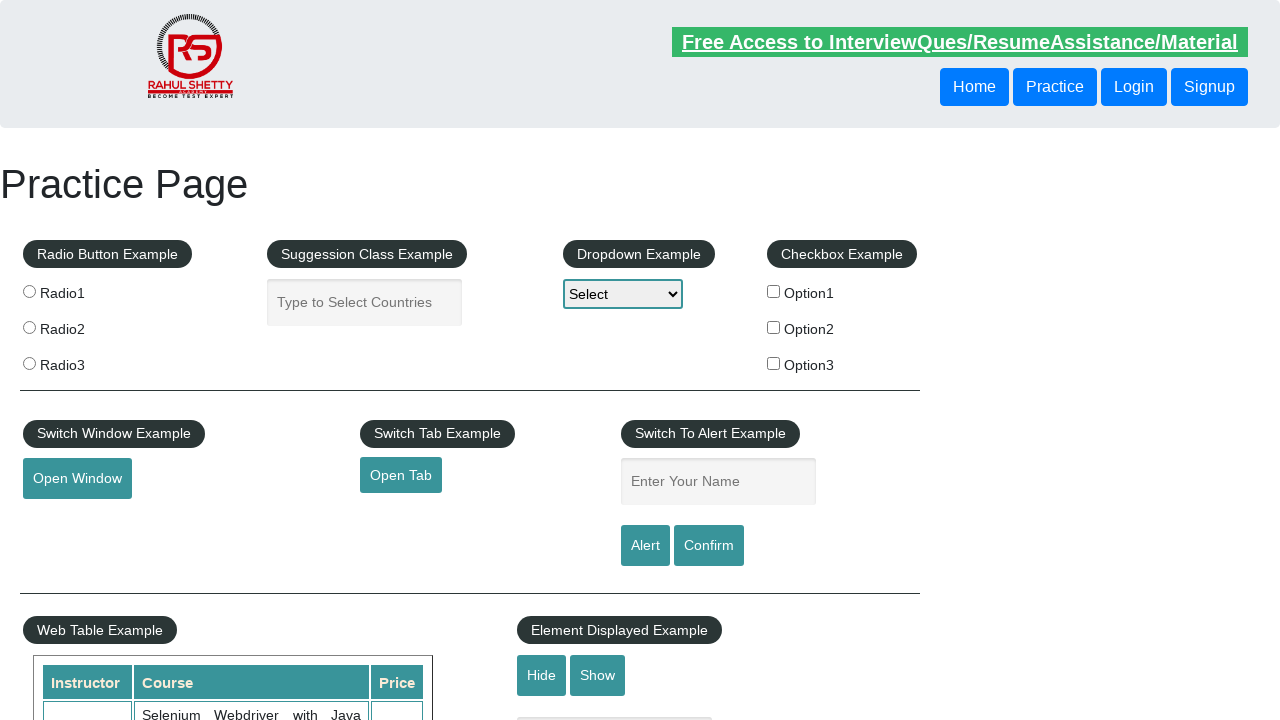

Retrieved href attribute from footer link
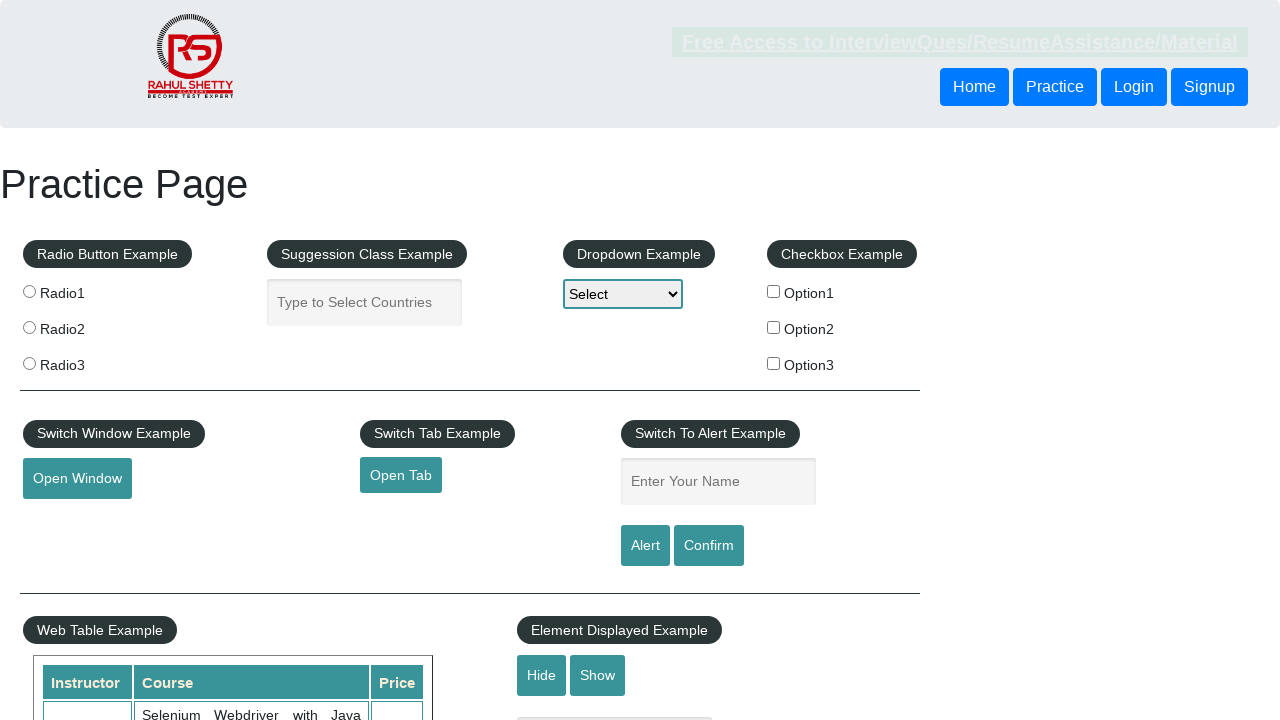

Retrieved text from footer link: 'Twitter'
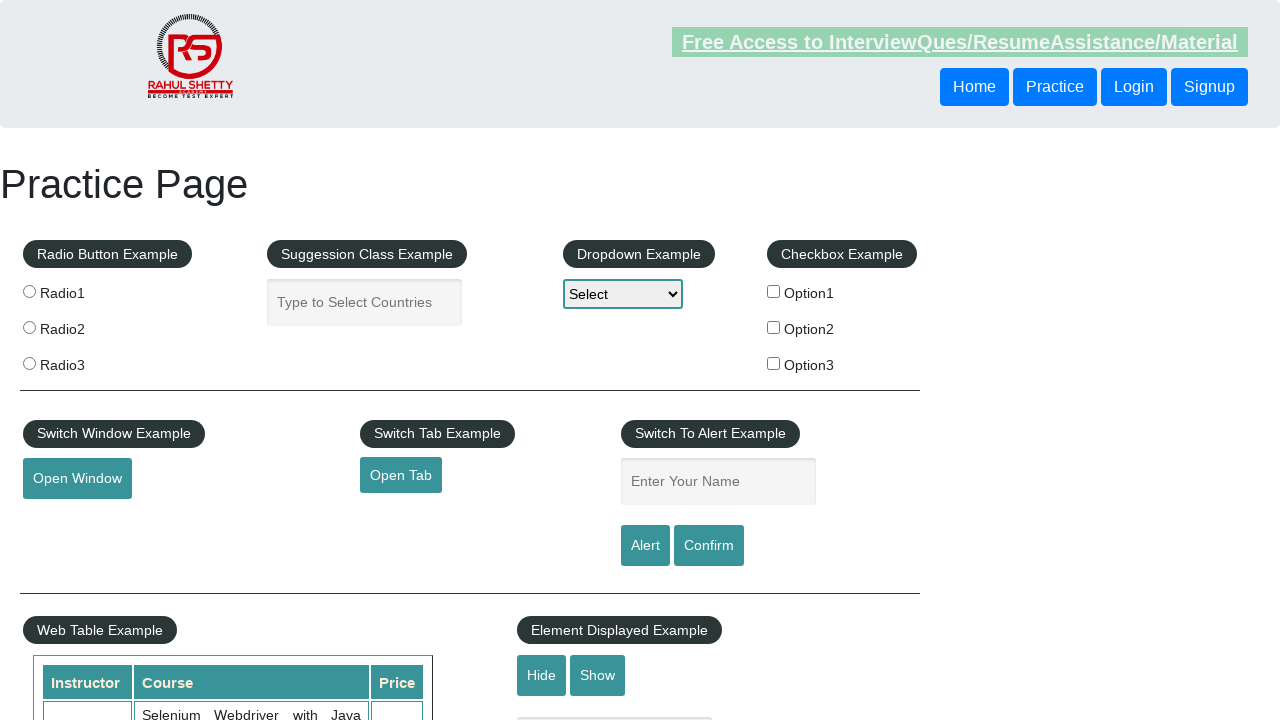

Verified footer link 'Twitter' has valid href attribute: '#'
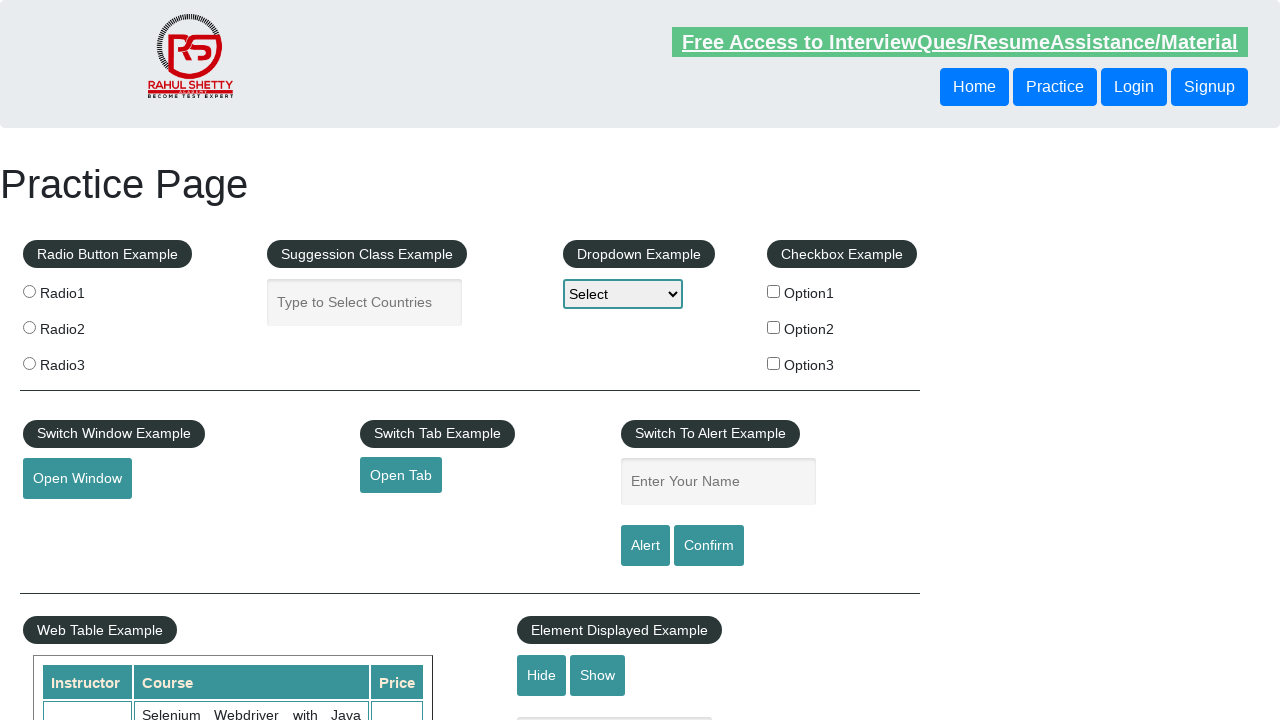

Retrieved href attribute from footer link
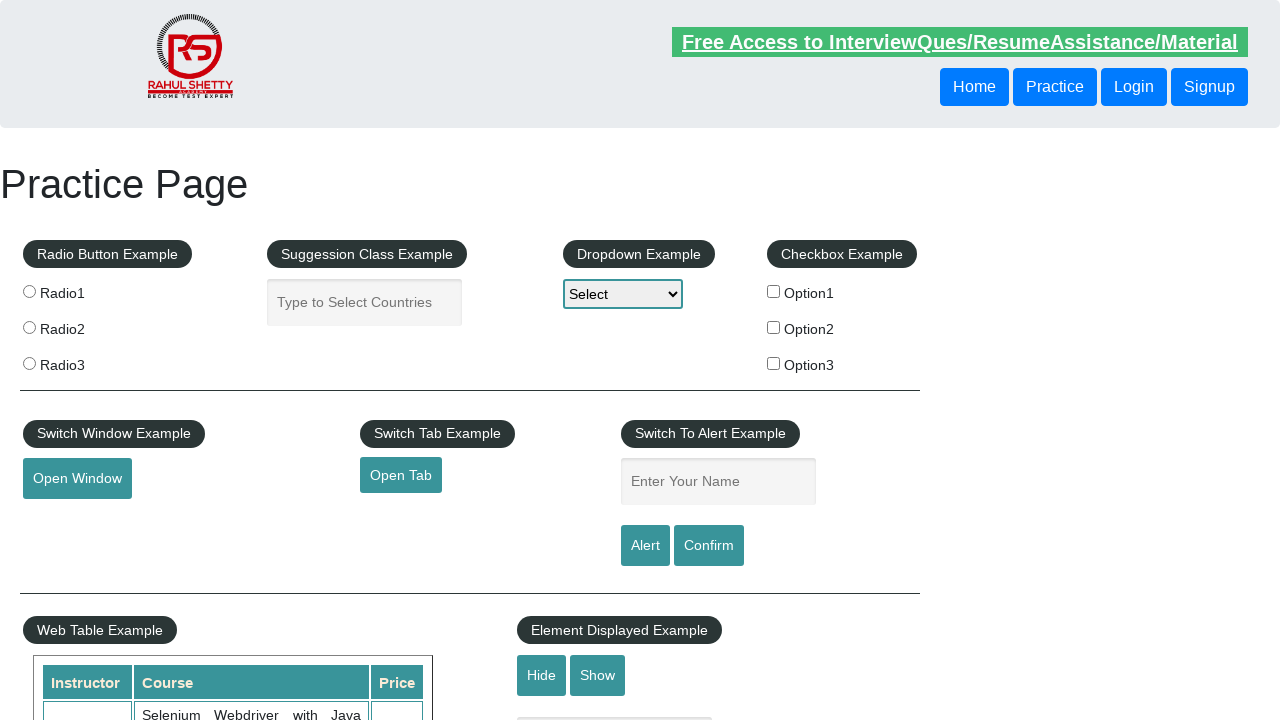

Retrieved text from footer link: 'Google+'
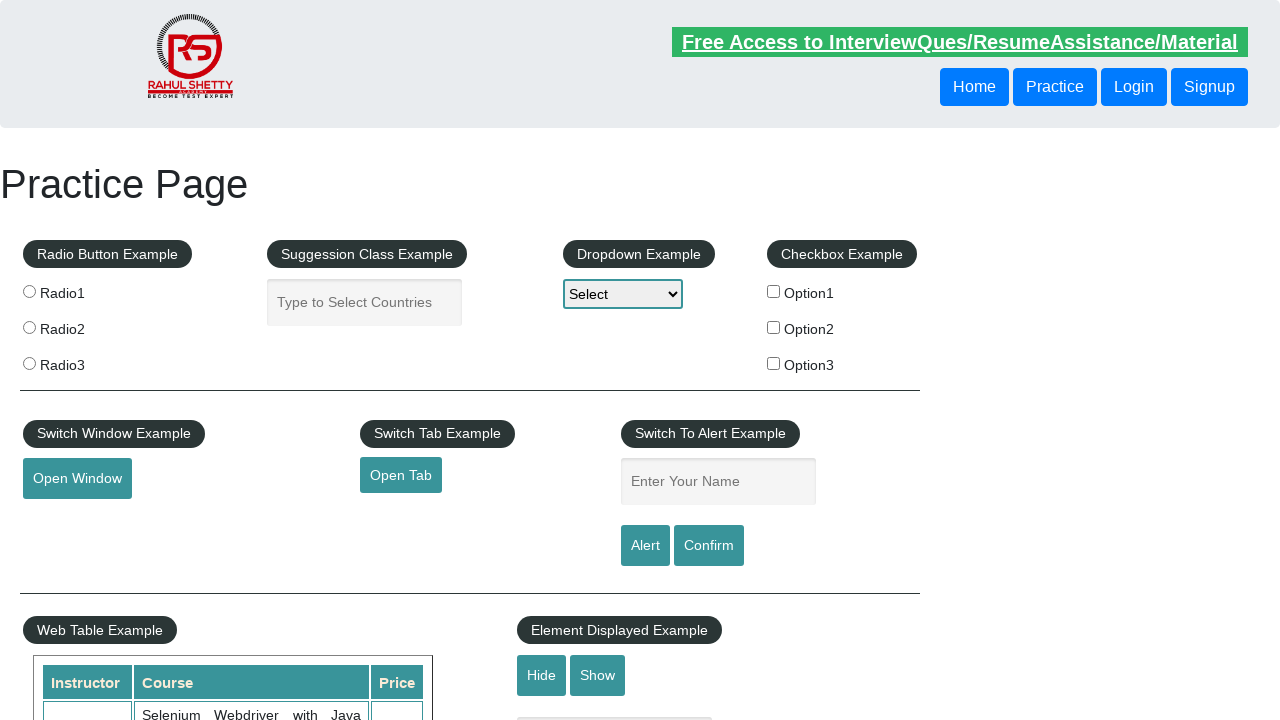

Verified footer link 'Google+' has valid href attribute: '#'
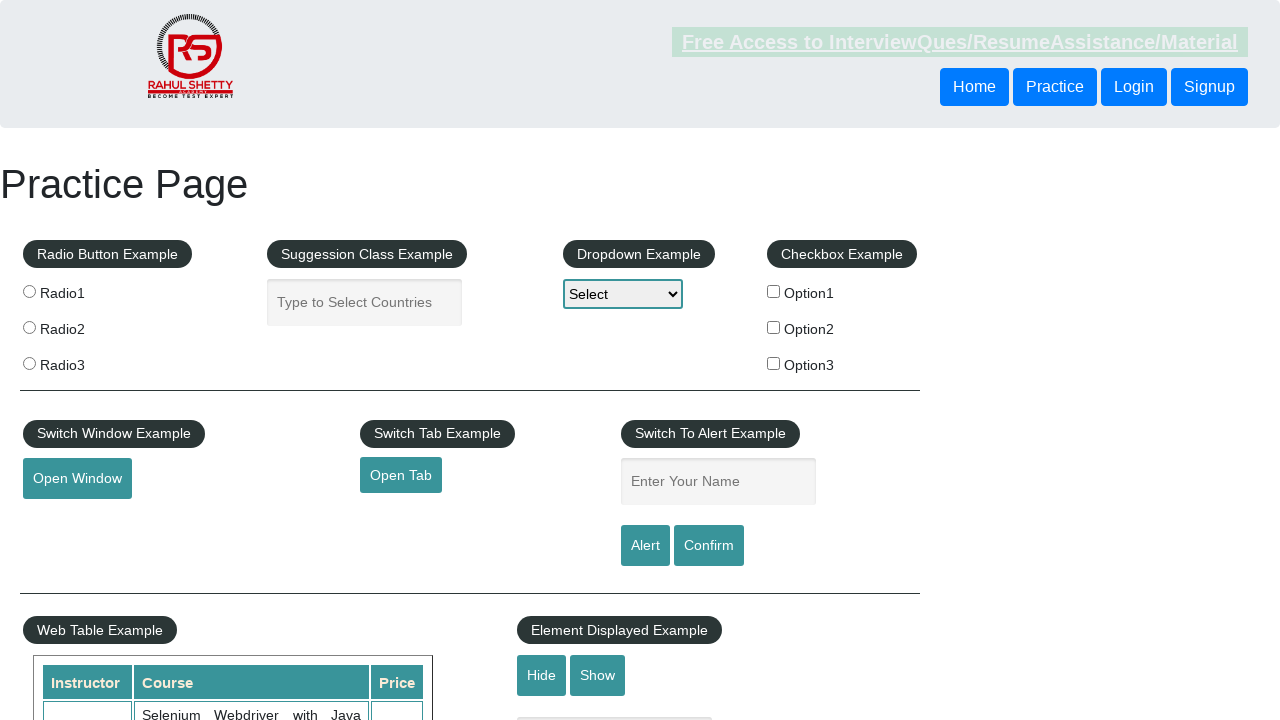

Retrieved href attribute from footer link
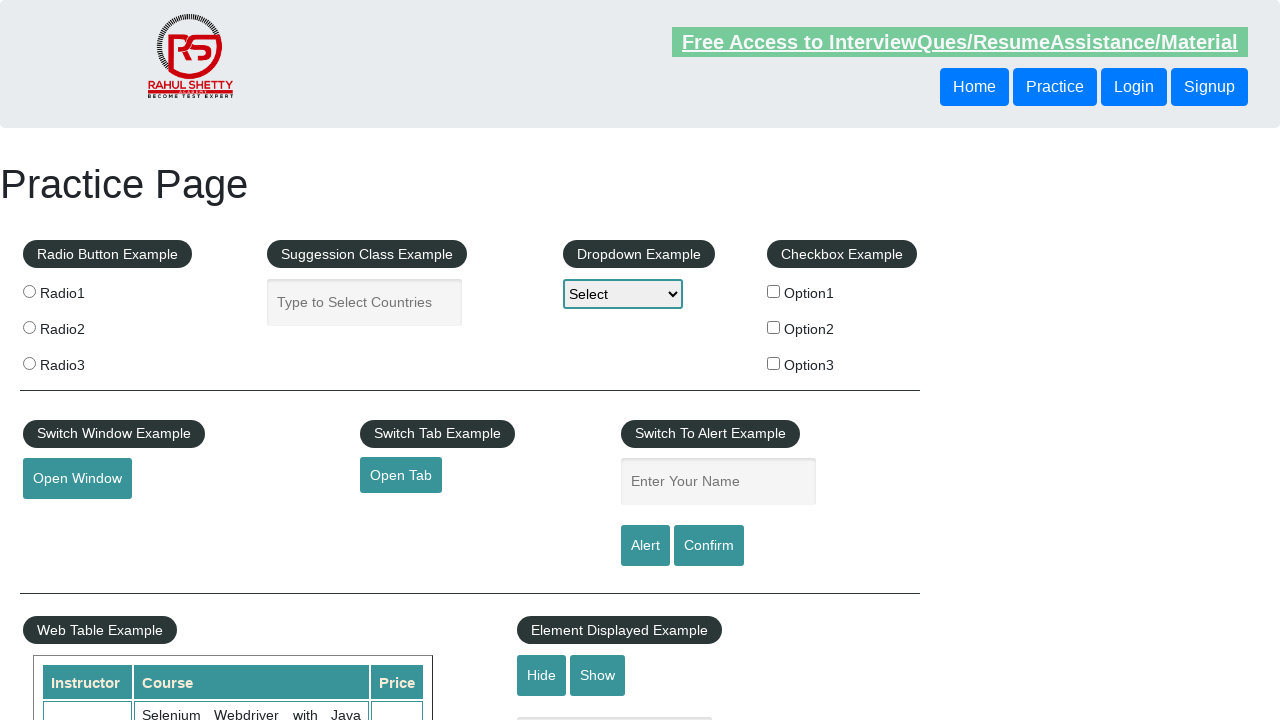

Retrieved text from footer link: 'Youtube'
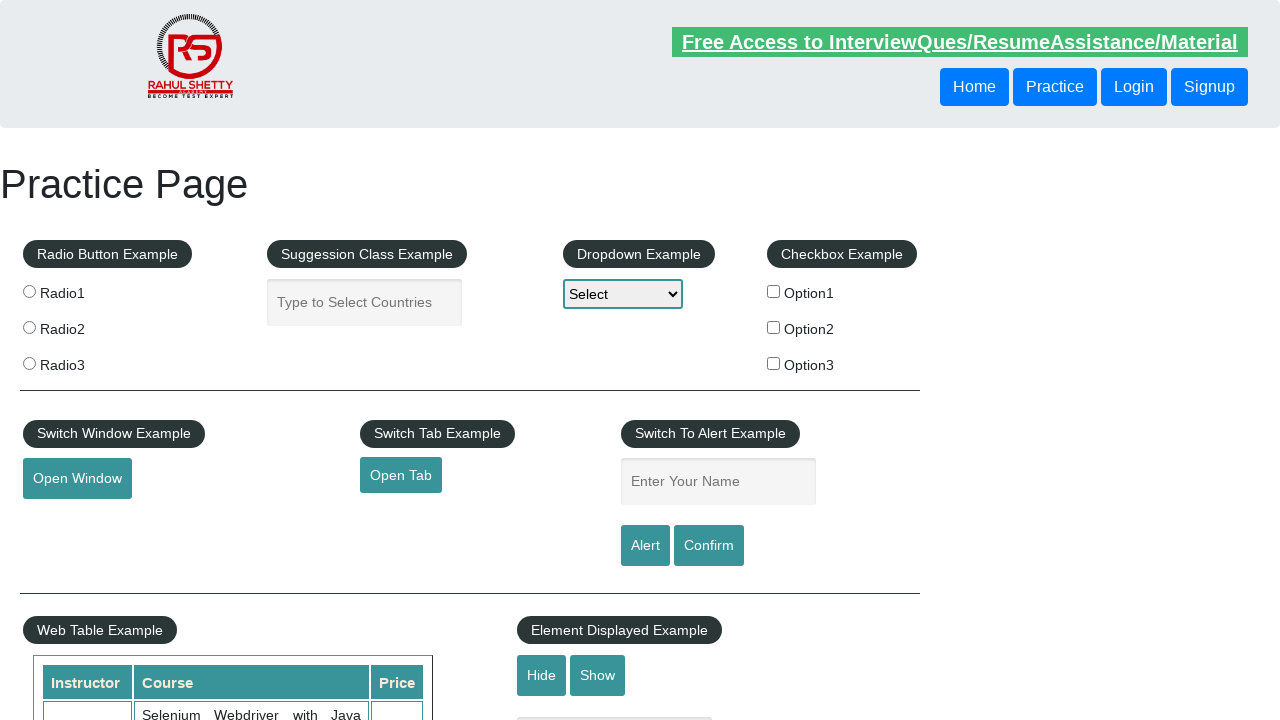

Verified footer link 'Youtube' has valid href attribute: '#'
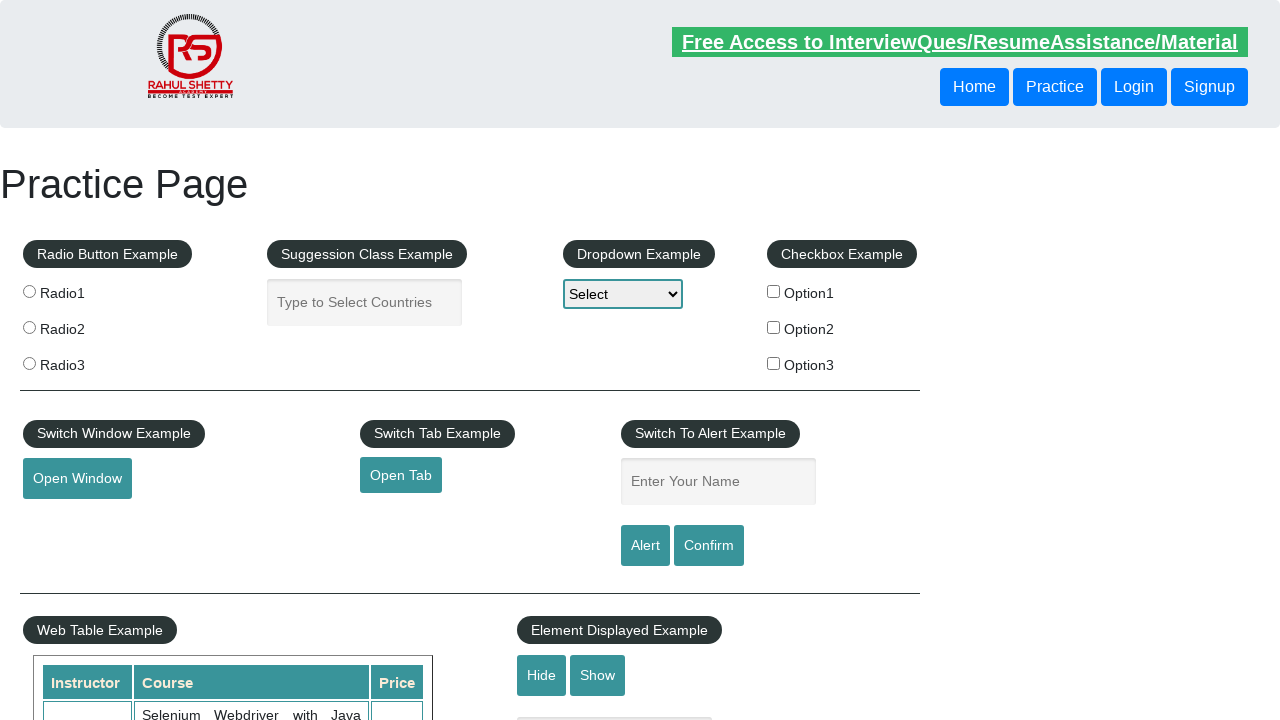

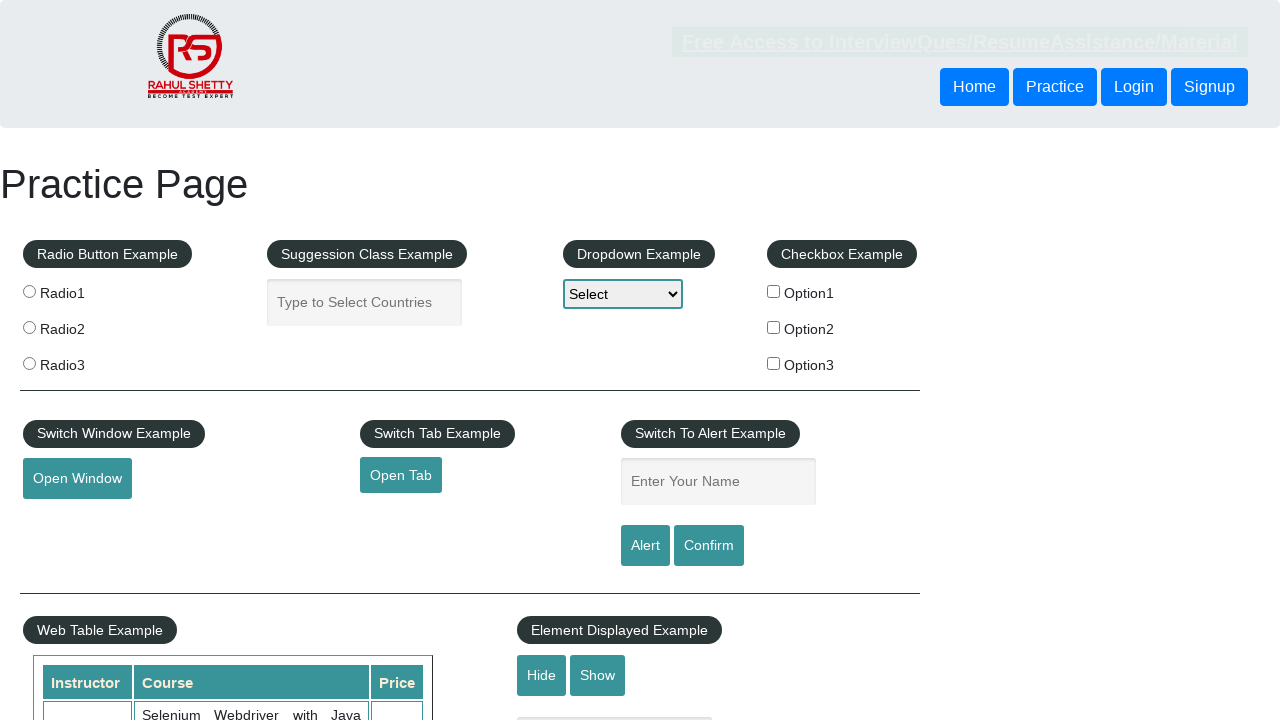